Tests a To-Do application by adding 5 new items to the list and then marking all 10 items as completed.

Starting URL: https://lambdatest.github.io/sample-todo-app/

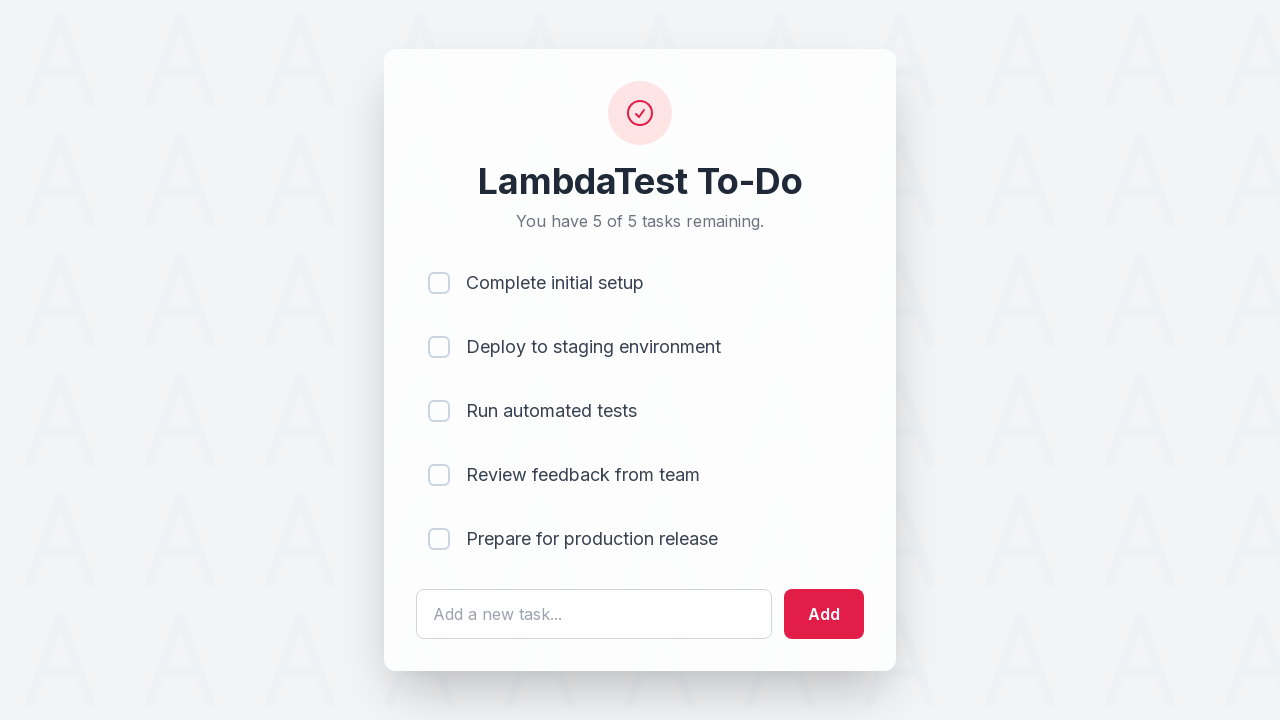

Waited for todo input field to load
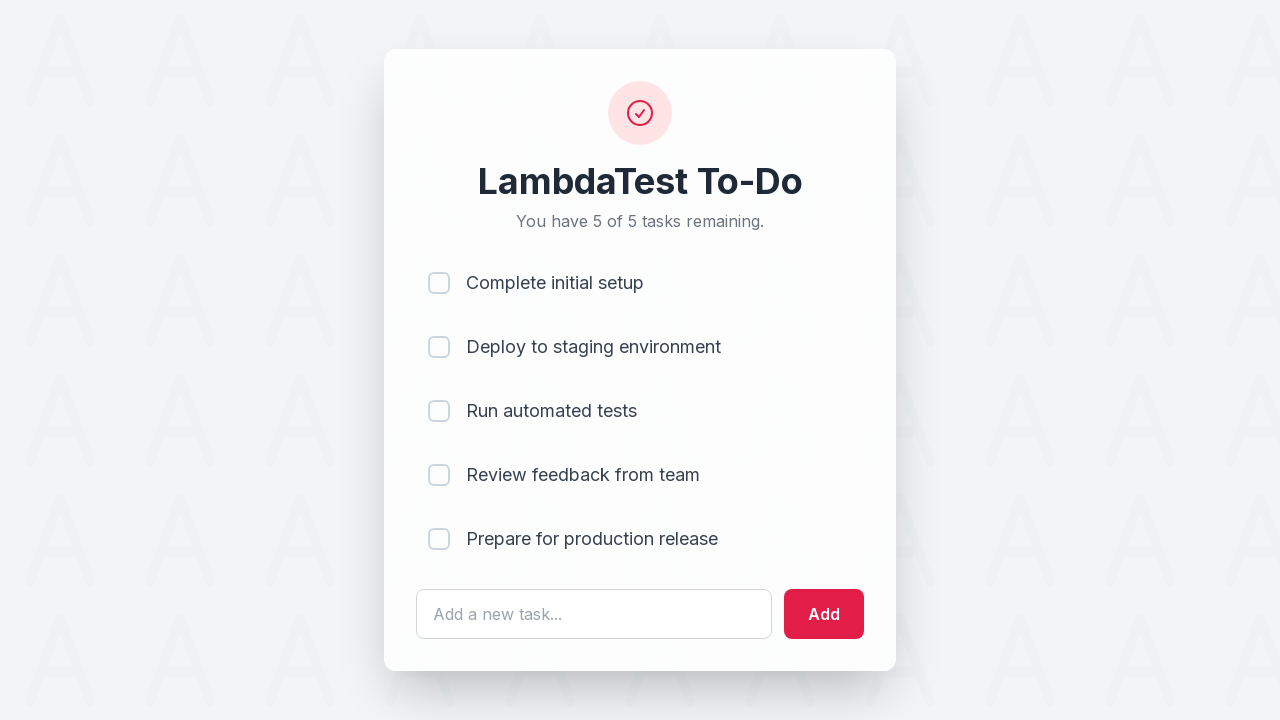

Clicked todo input field to add item 1 at (594, 614) on #sampletodotext
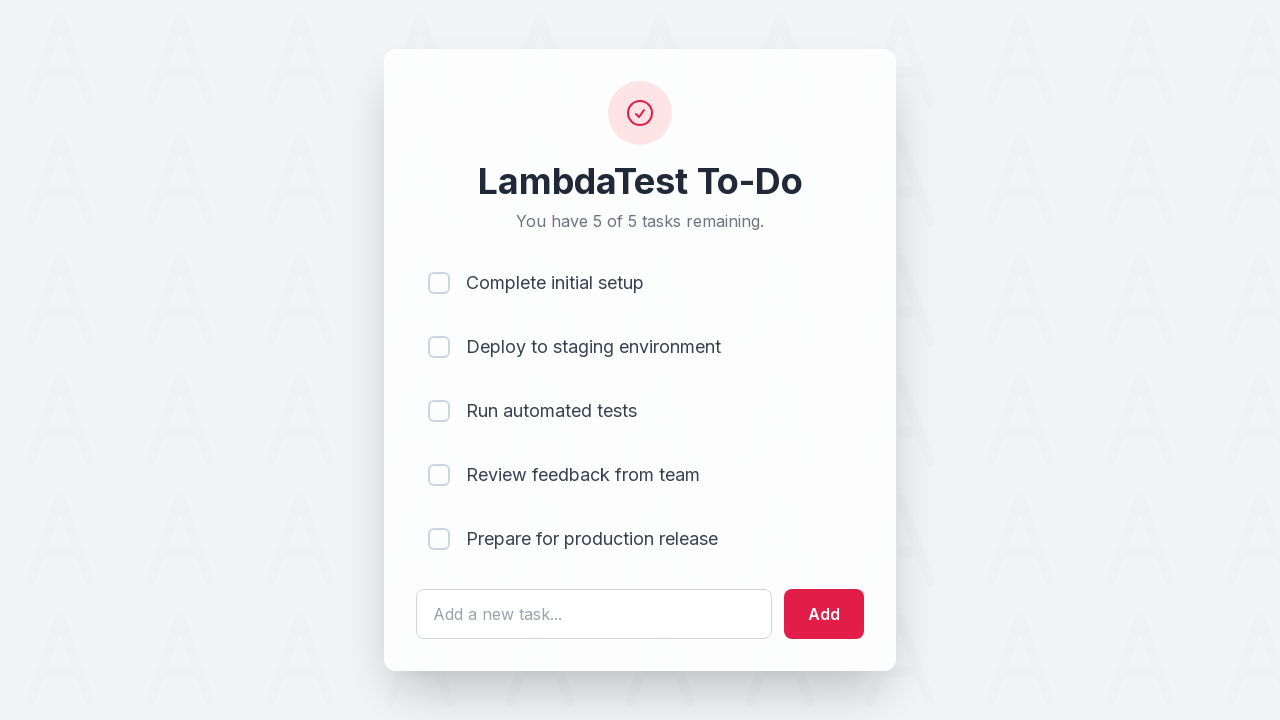

Filled input field with 'Adding a new item 1' on #sampletodotext
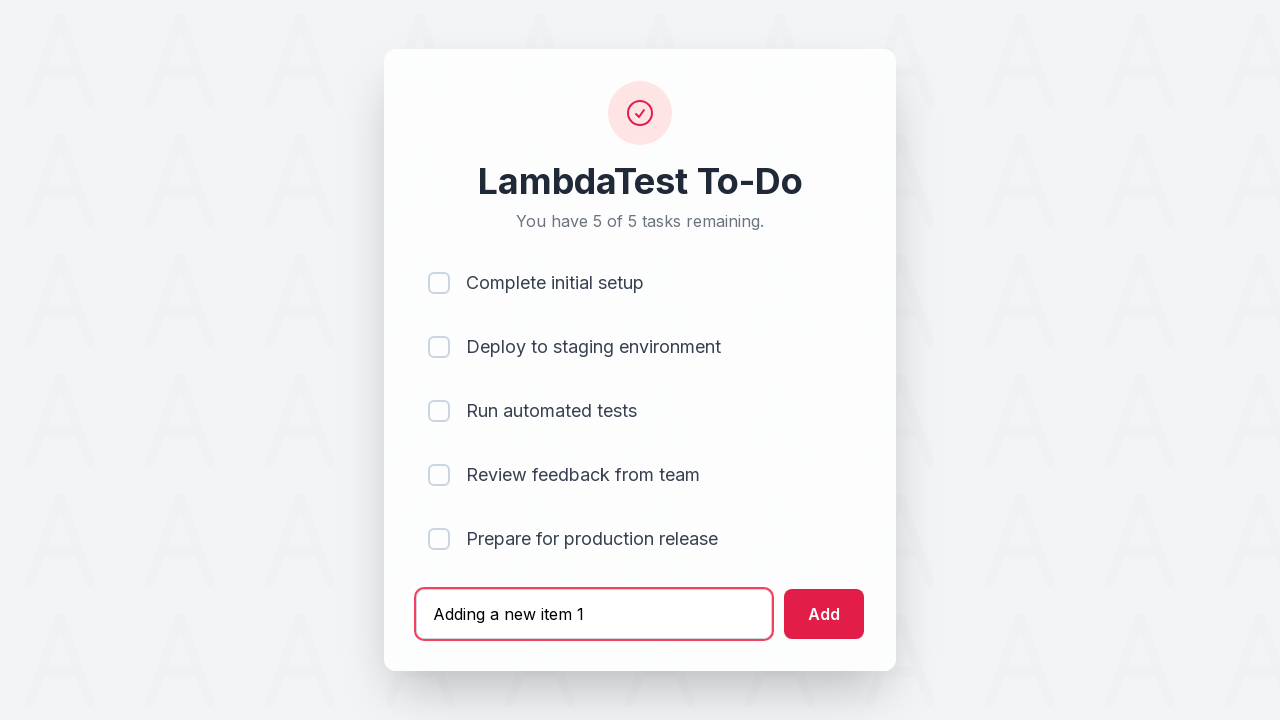

Pressed Enter to add item 1 to the list on #sampletodotext
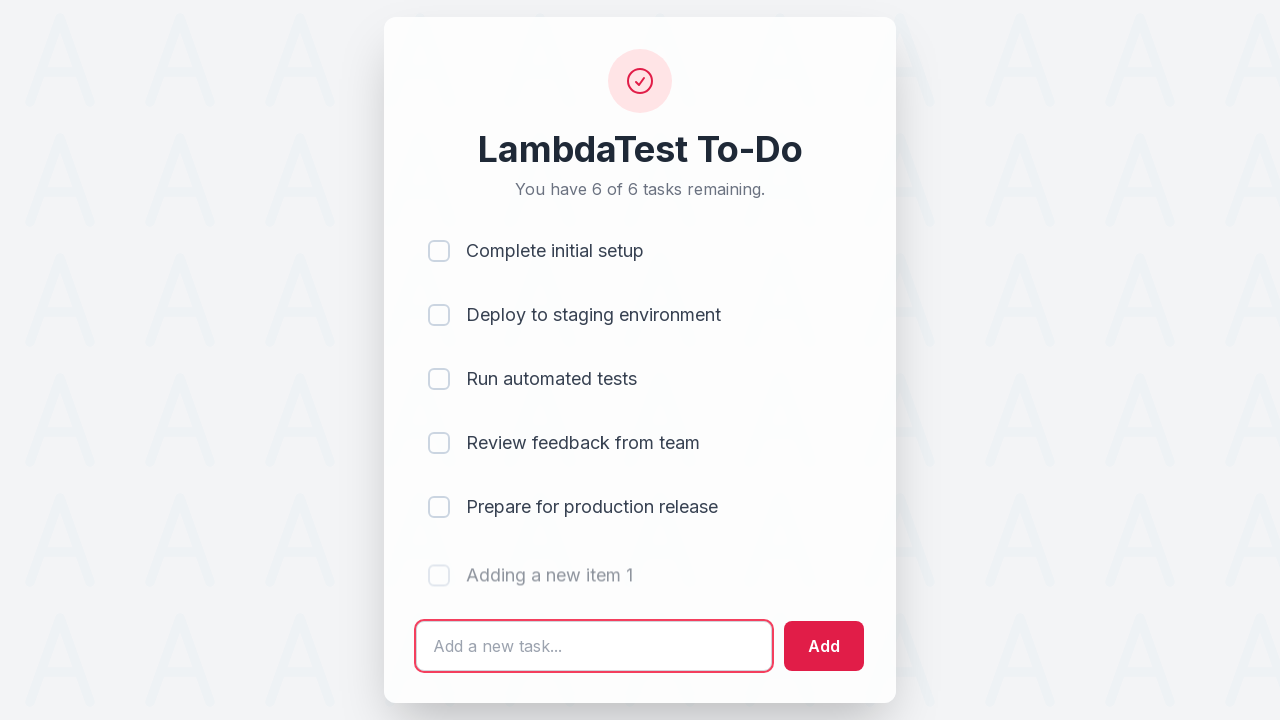

Waited 500ms for item to be added
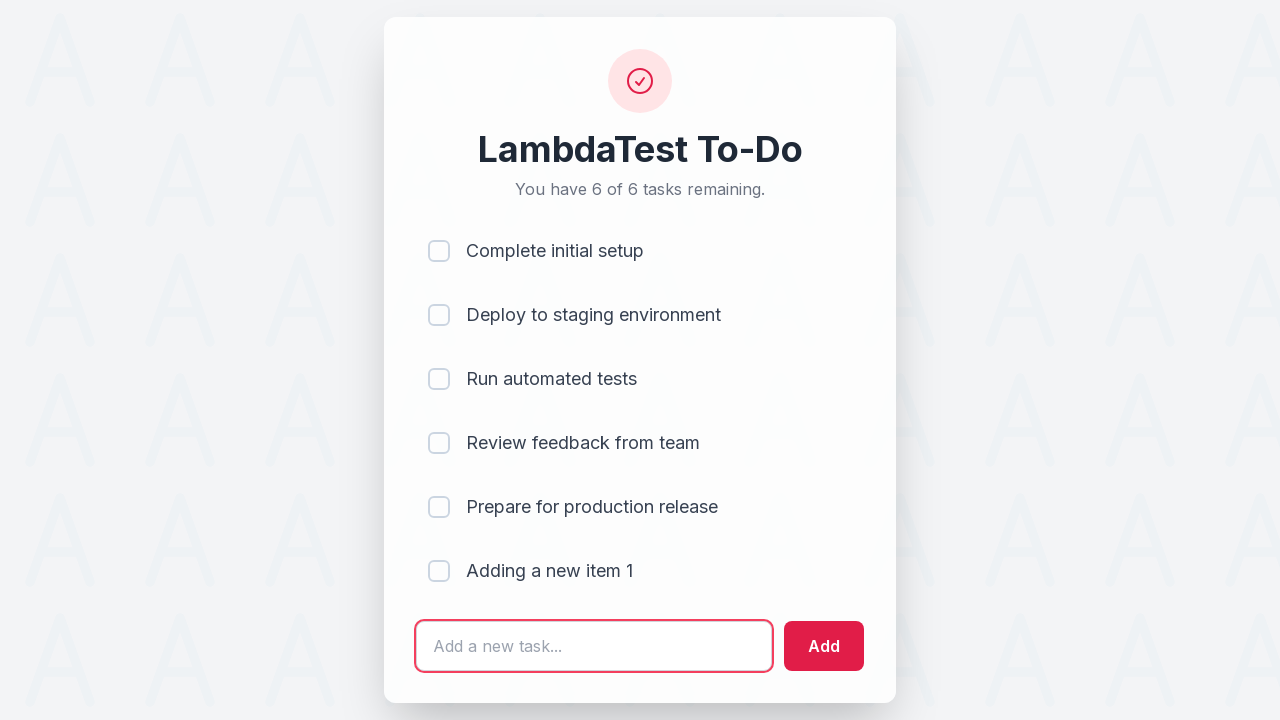

Clicked todo input field to add item 2 at (594, 646) on #sampletodotext
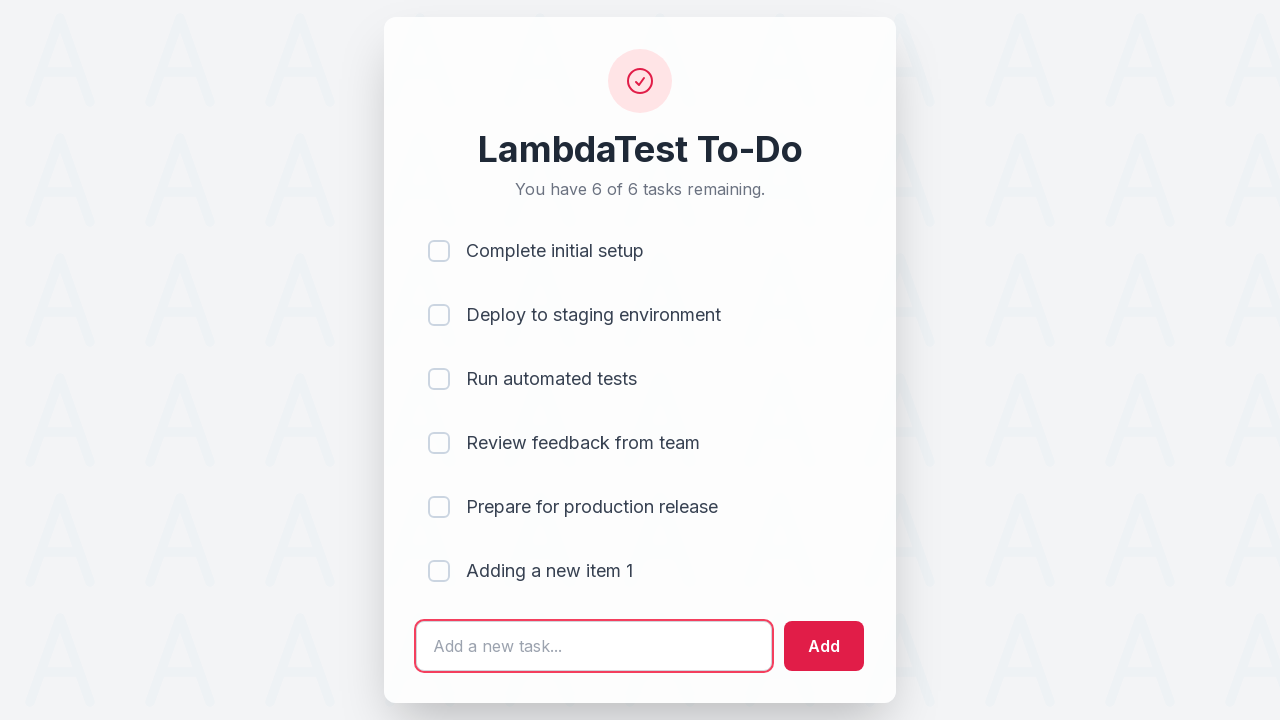

Filled input field with 'Adding a new item 2' on #sampletodotext
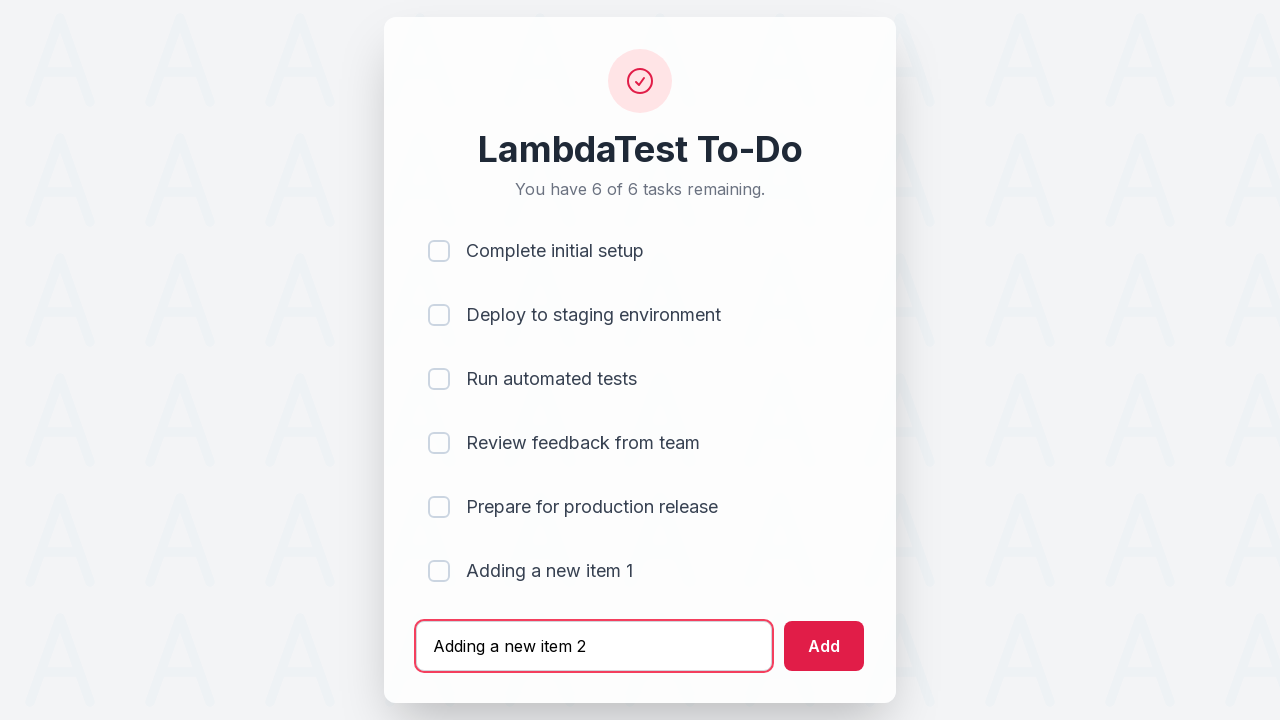

Pressed Enter to add item 2 to the list on #sampletodotext
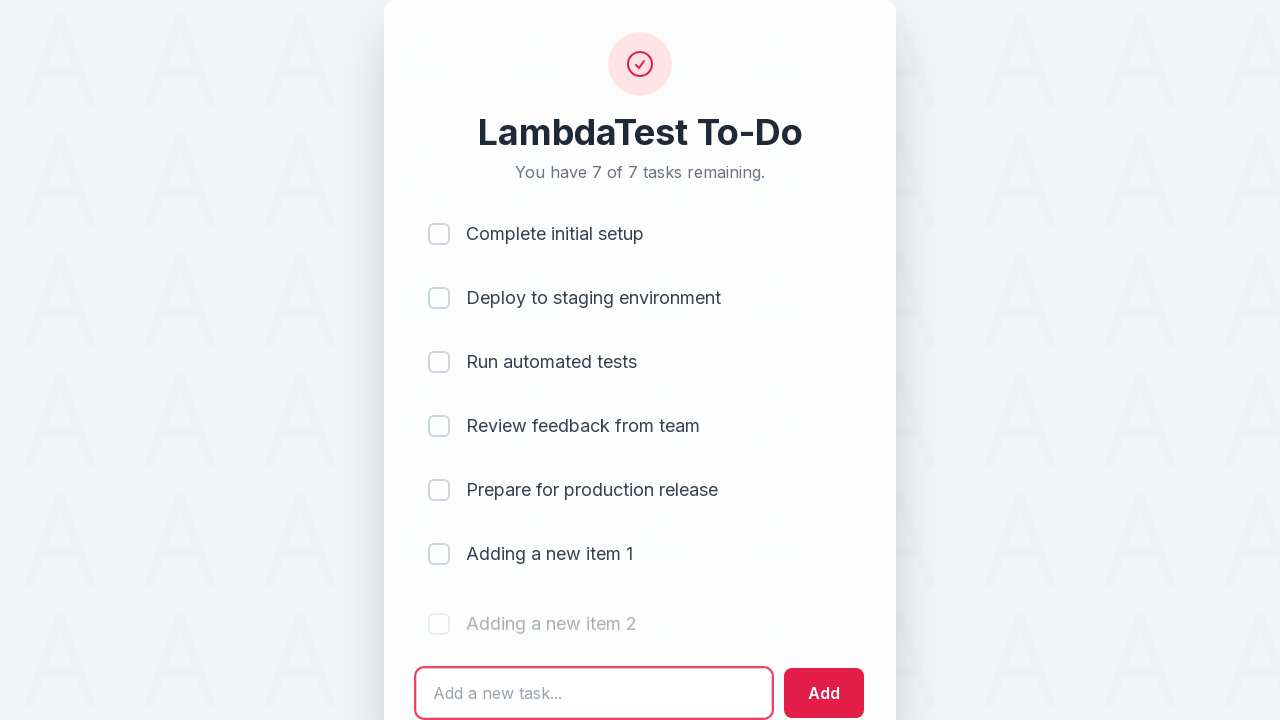

Waited 500ms for item to be added
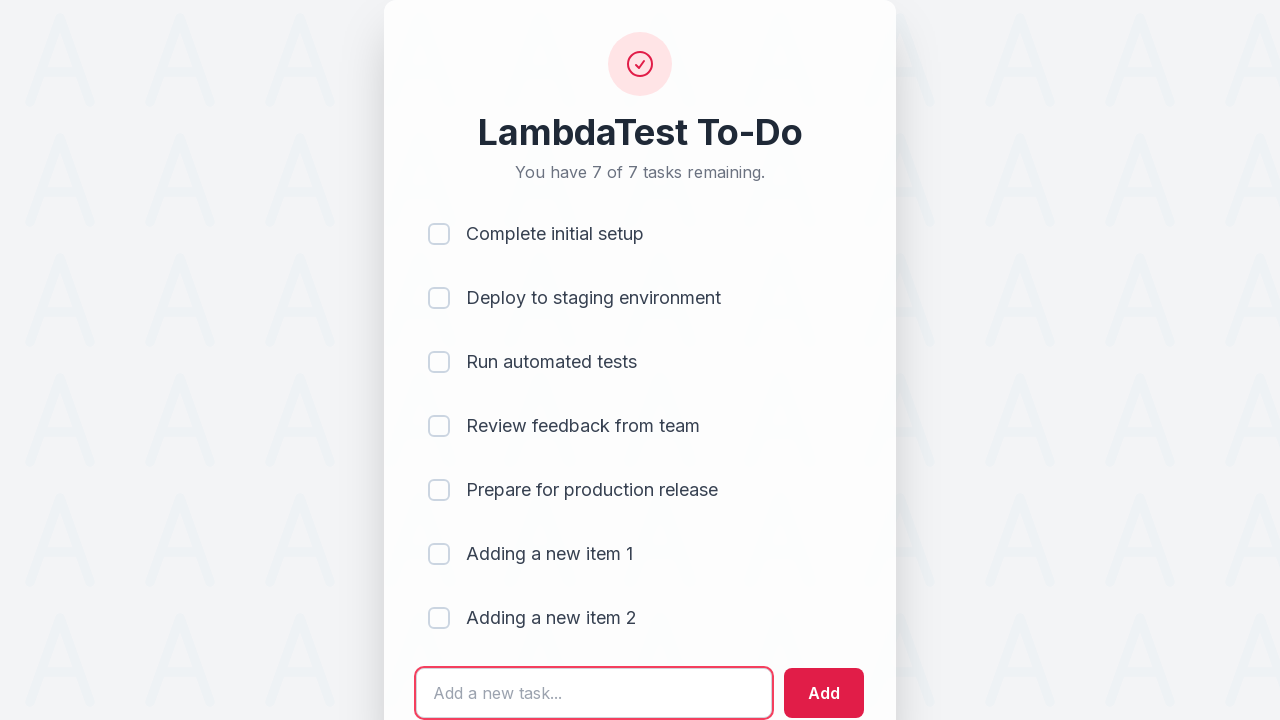

Clicked todo input field to add item 3 at (594, 693) on #sampletodotext
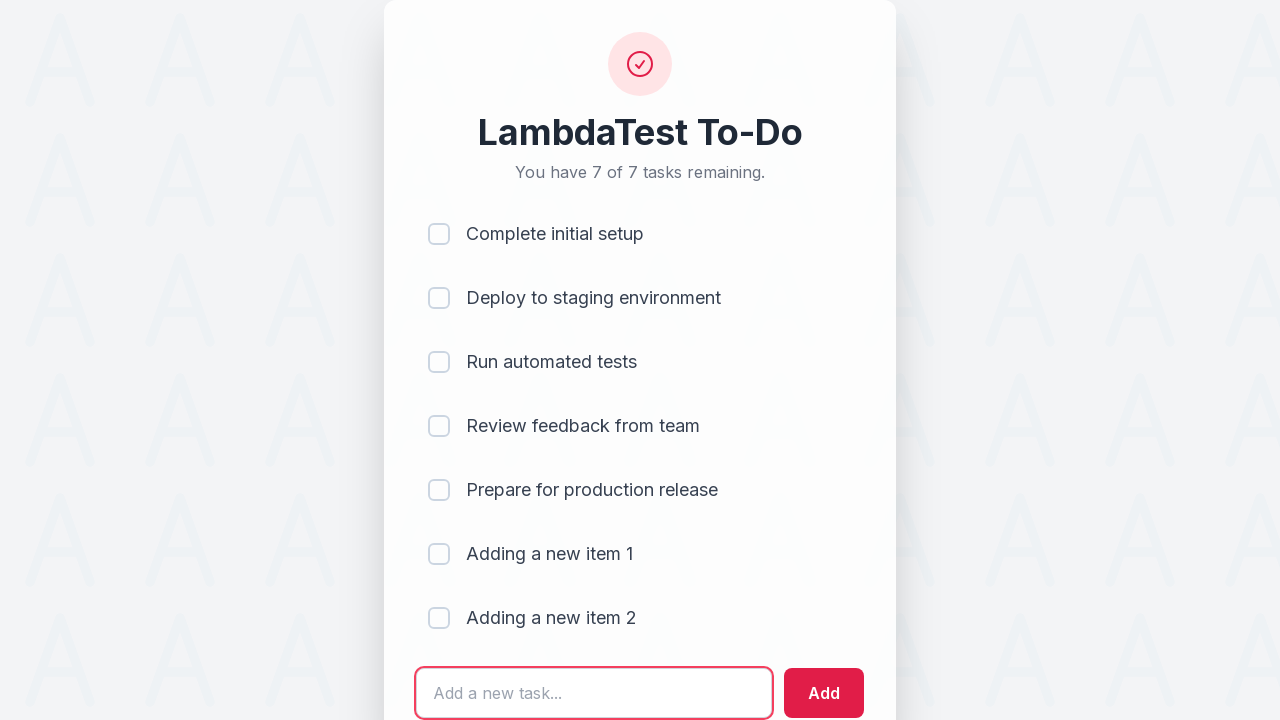

Filled input field with 'Adding a new item 3' on #sampletodotext
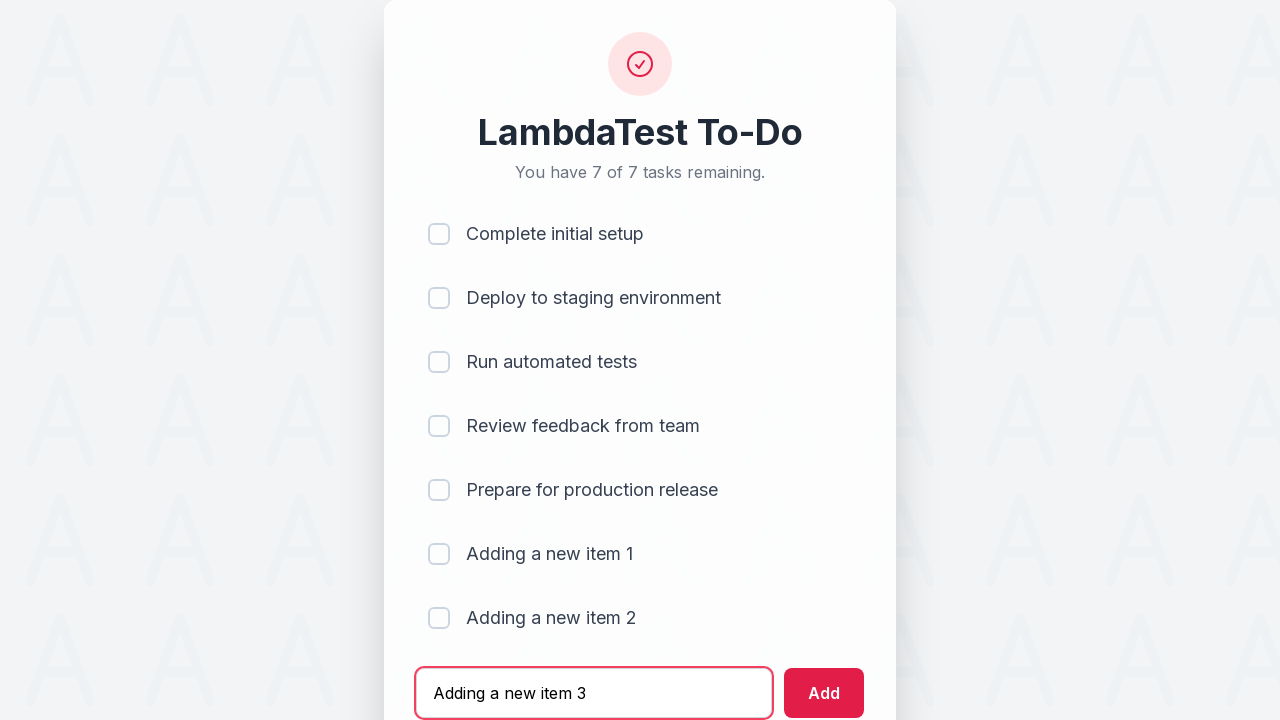

Pressed Enter to add item 3 to the list on #sampletodotext
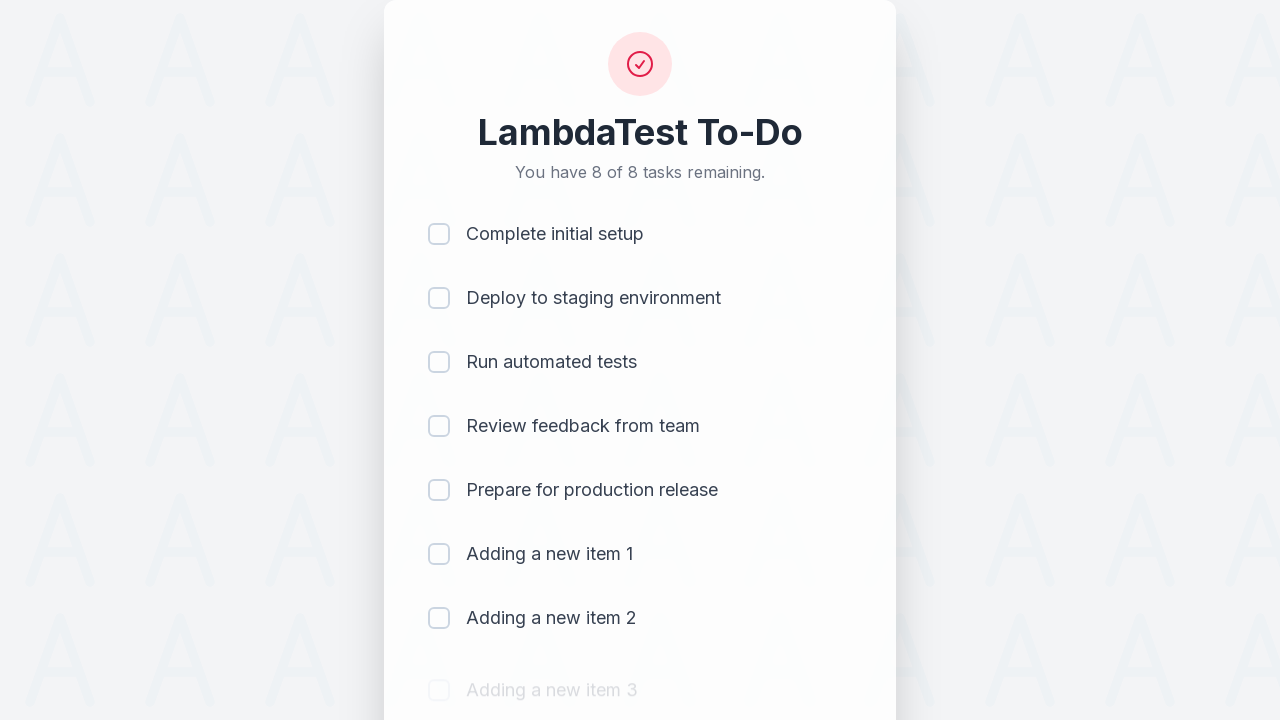

Waited 500ms for item to be added
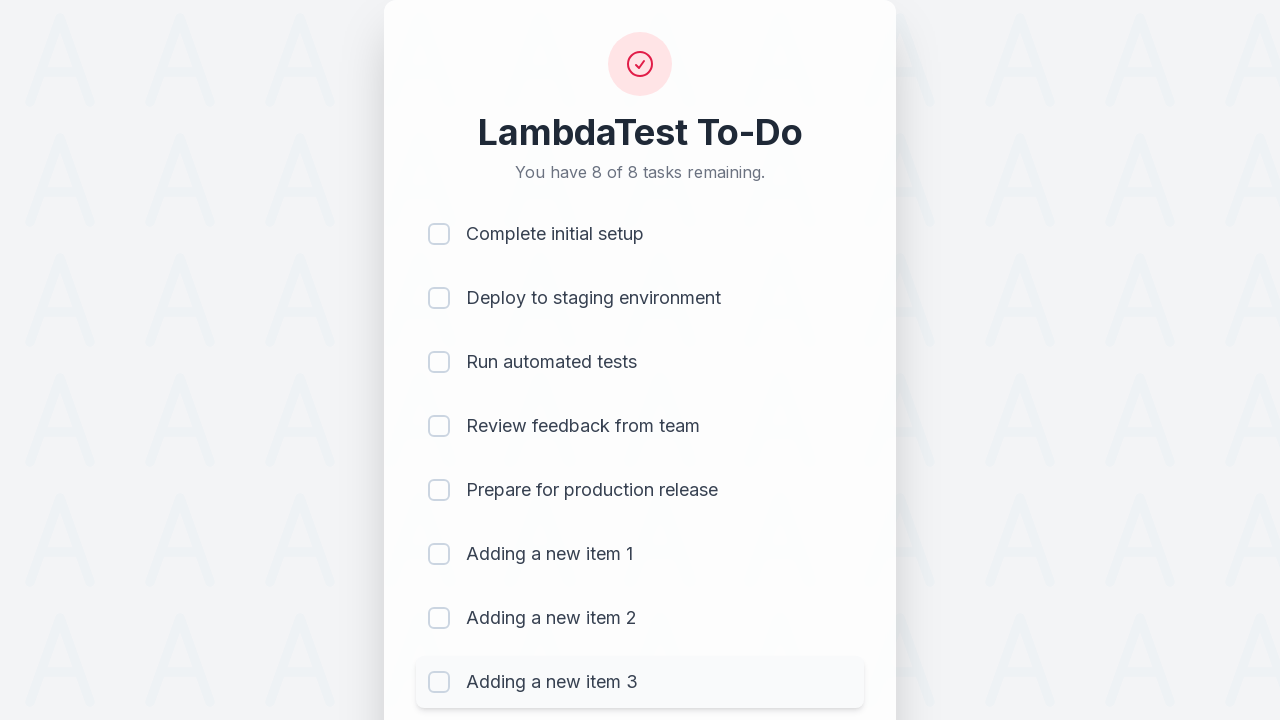

Clicked todo input field to add item 4 at (594, 663) on #sampletodotext
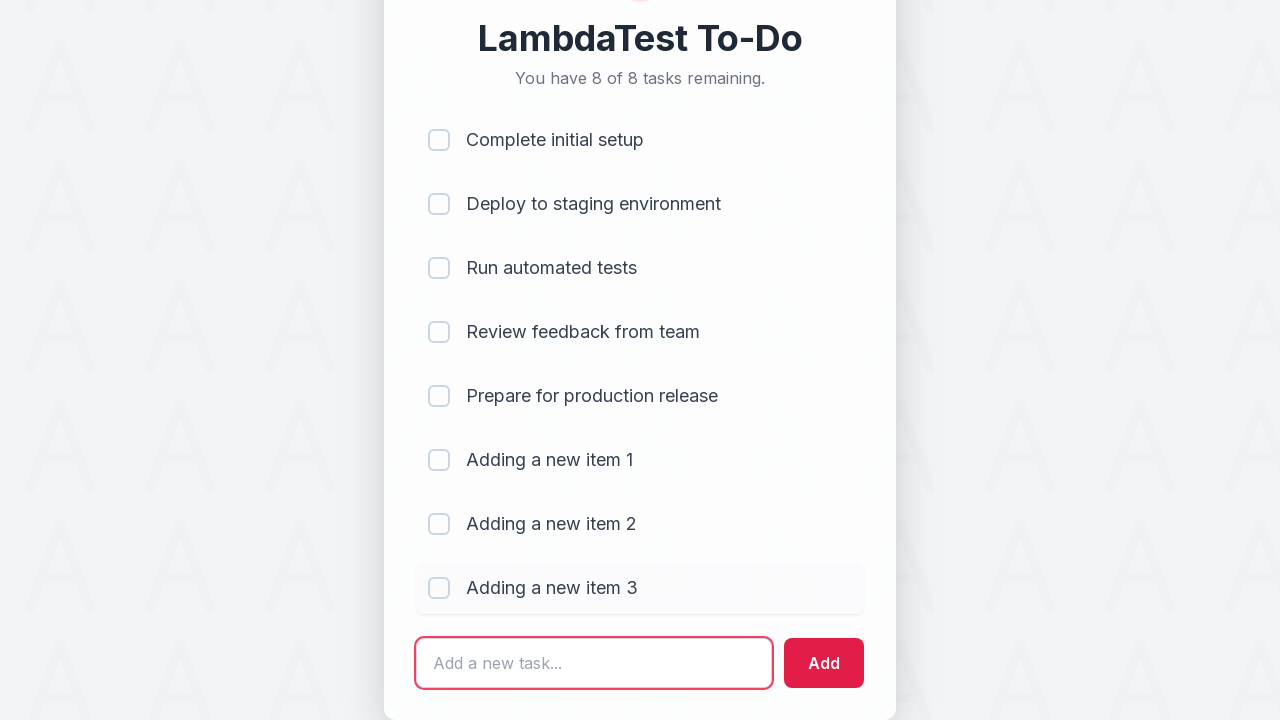

Filled input field with 'Adding a new item 4' on #sampletodotext
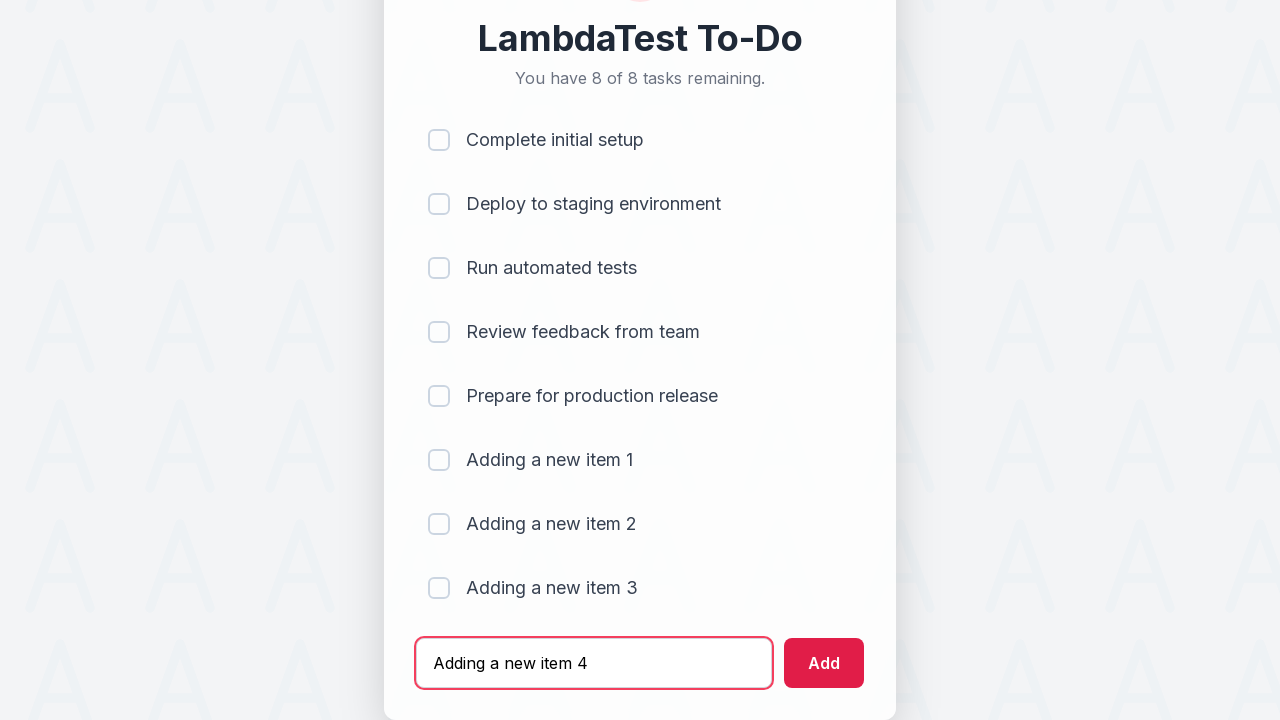

Pressed Enter to add item 4 to the list on #sampletodotext
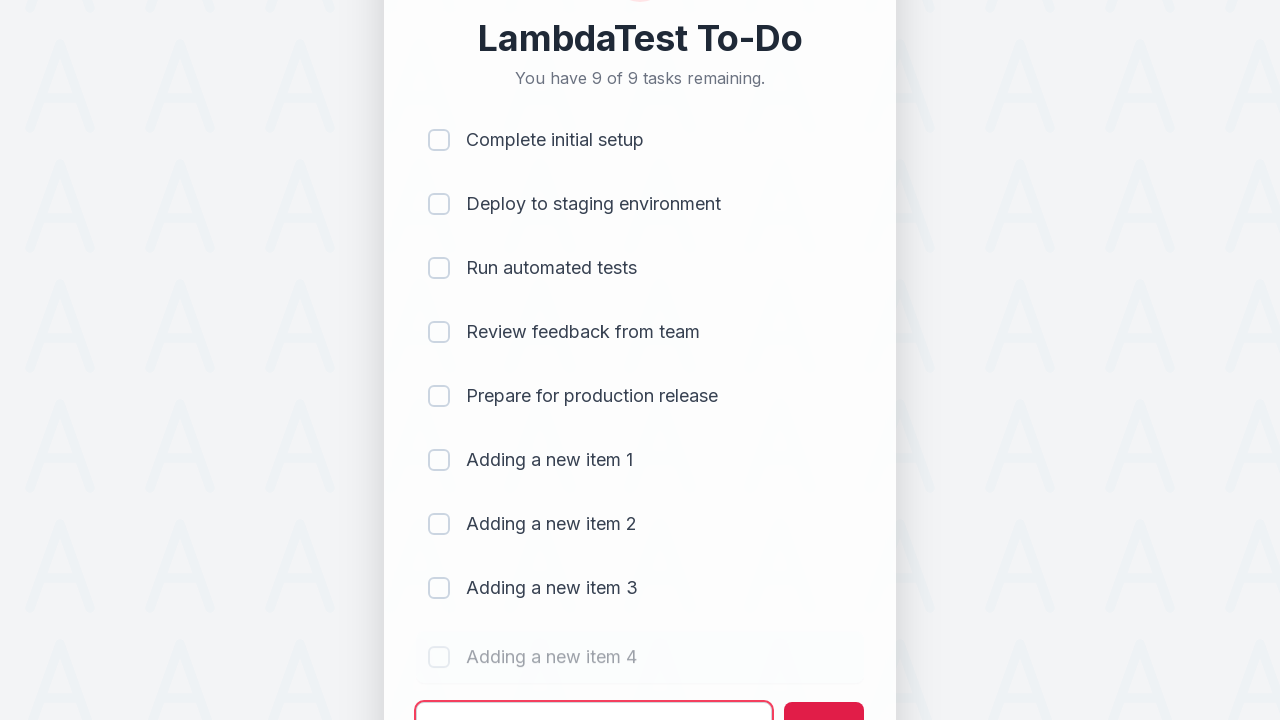

Waited 500ms for item to be added
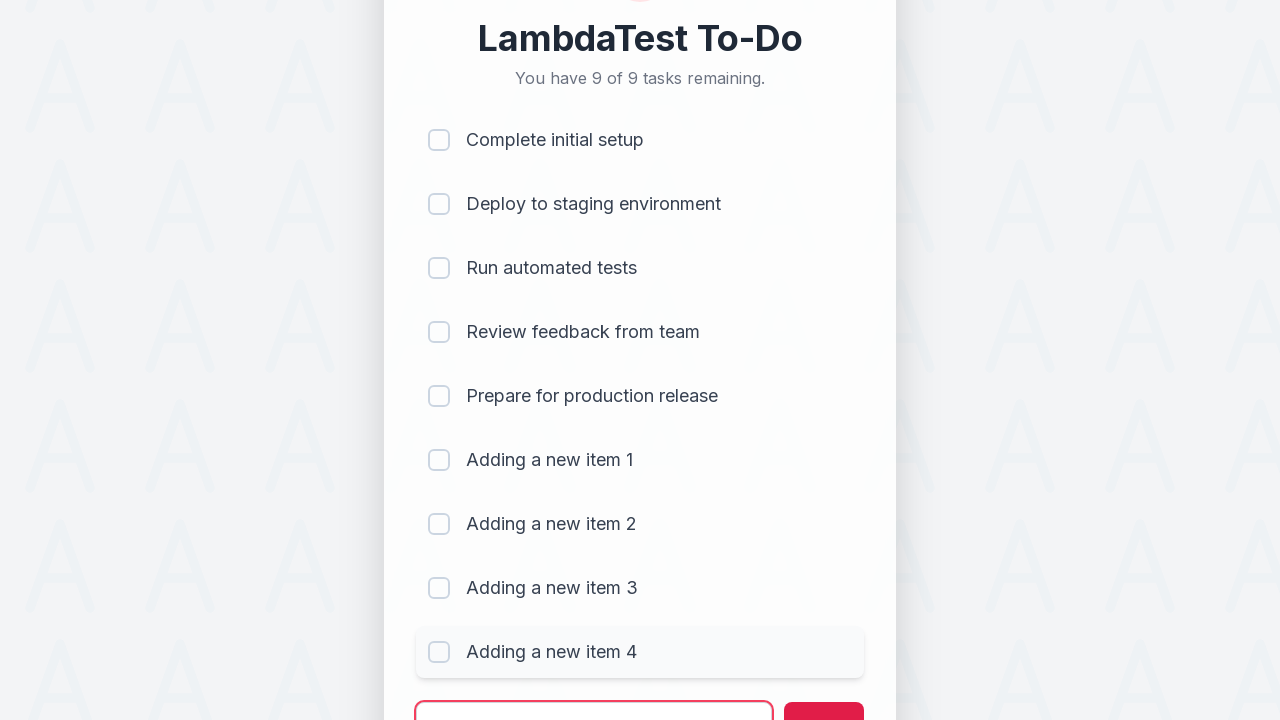

Clicked todo input field to add item 5 at (594, 695) on #sampletodotext
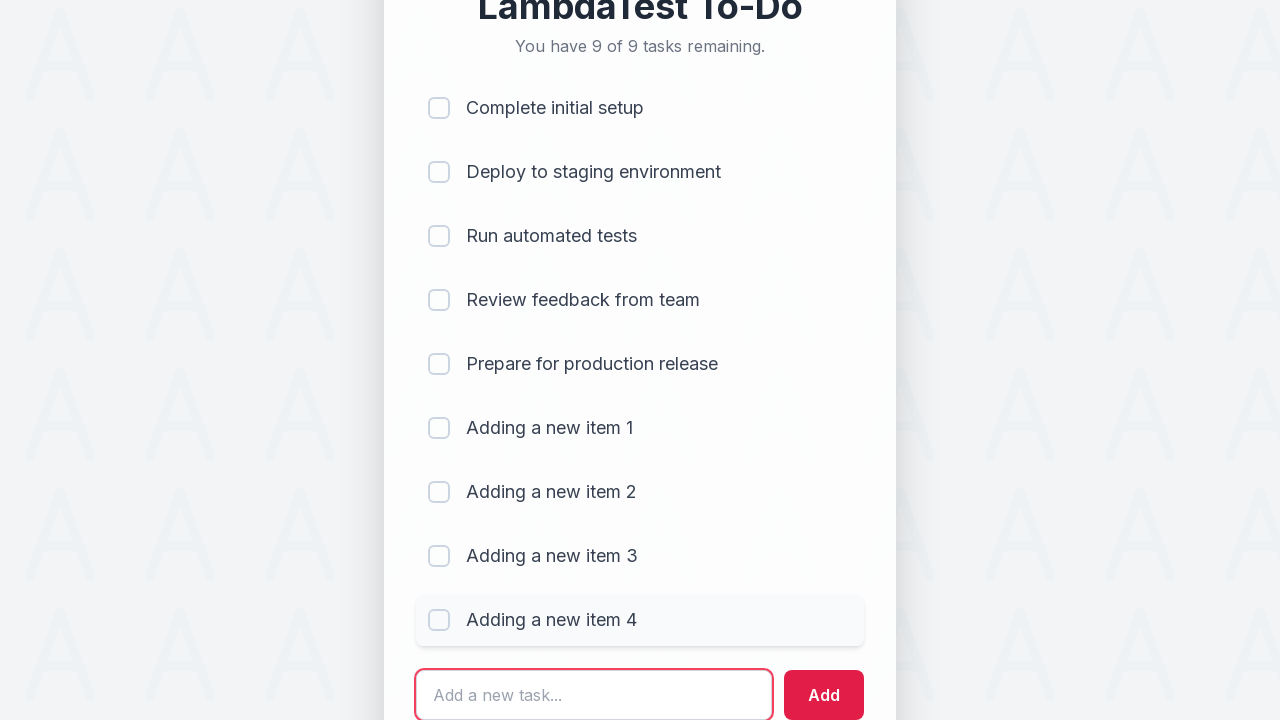

Filled input field with 'Adding a new item 5' on #sampletodotext
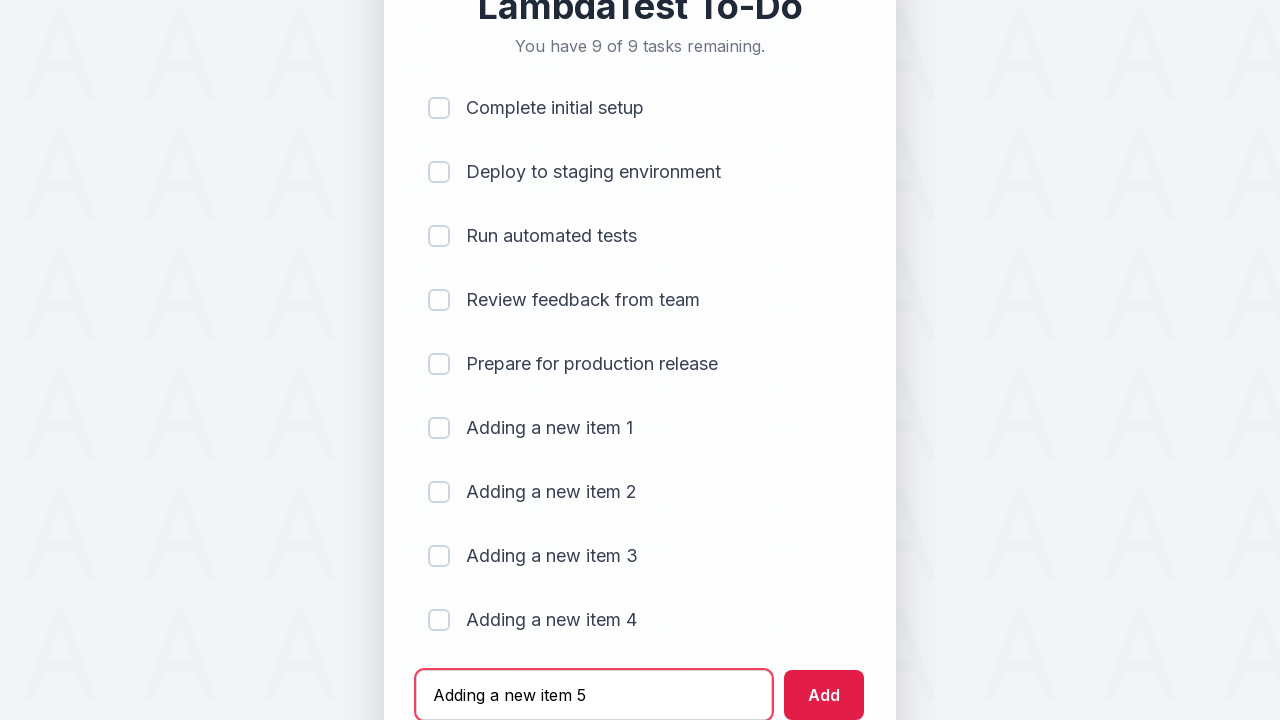

Pressed Enter to add item 5 to the list on #sampletodotext
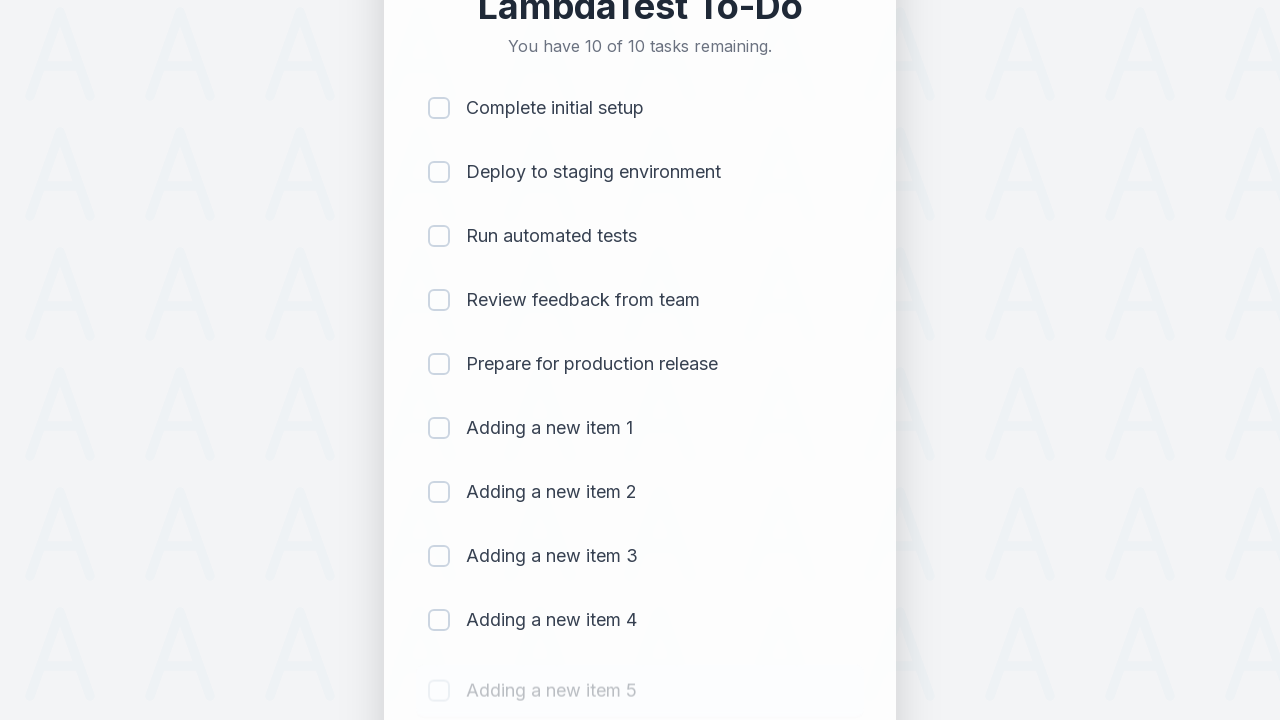

Waited 500ms for item to be added
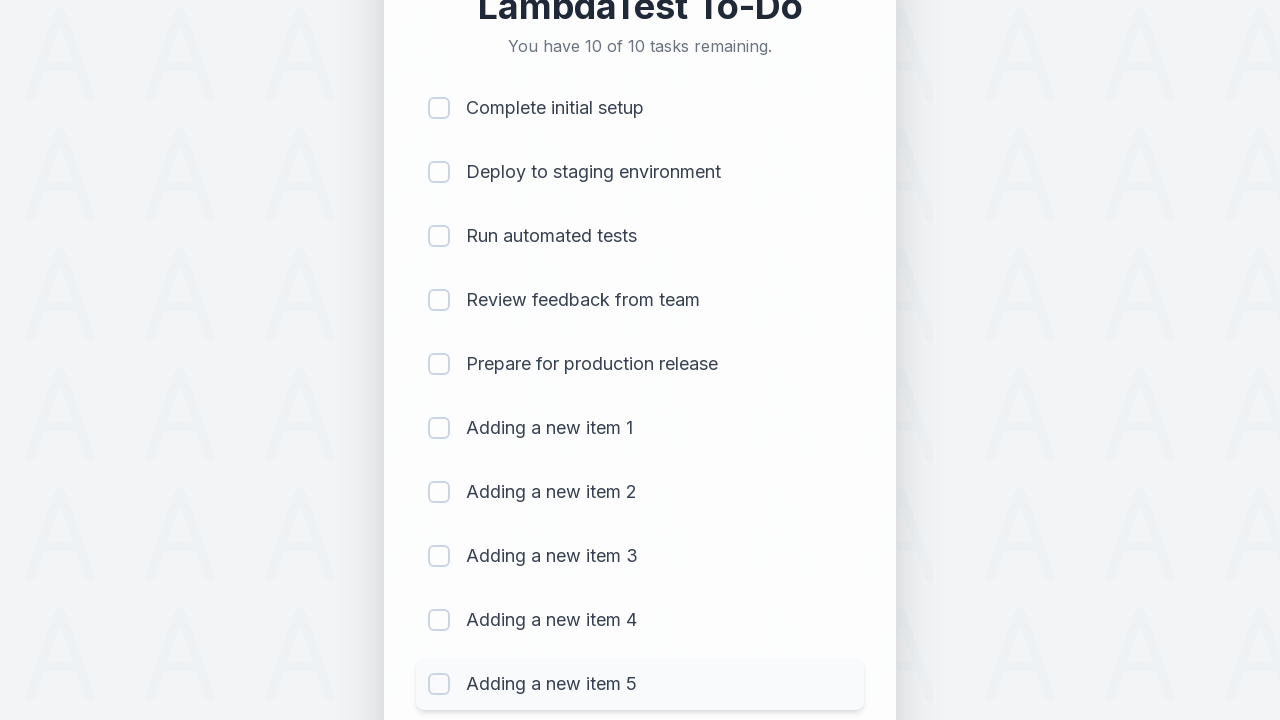

Clicked checkbox for item 1 to mark as completed at (439, 108) on (//input[@type='checkbox'])[1]
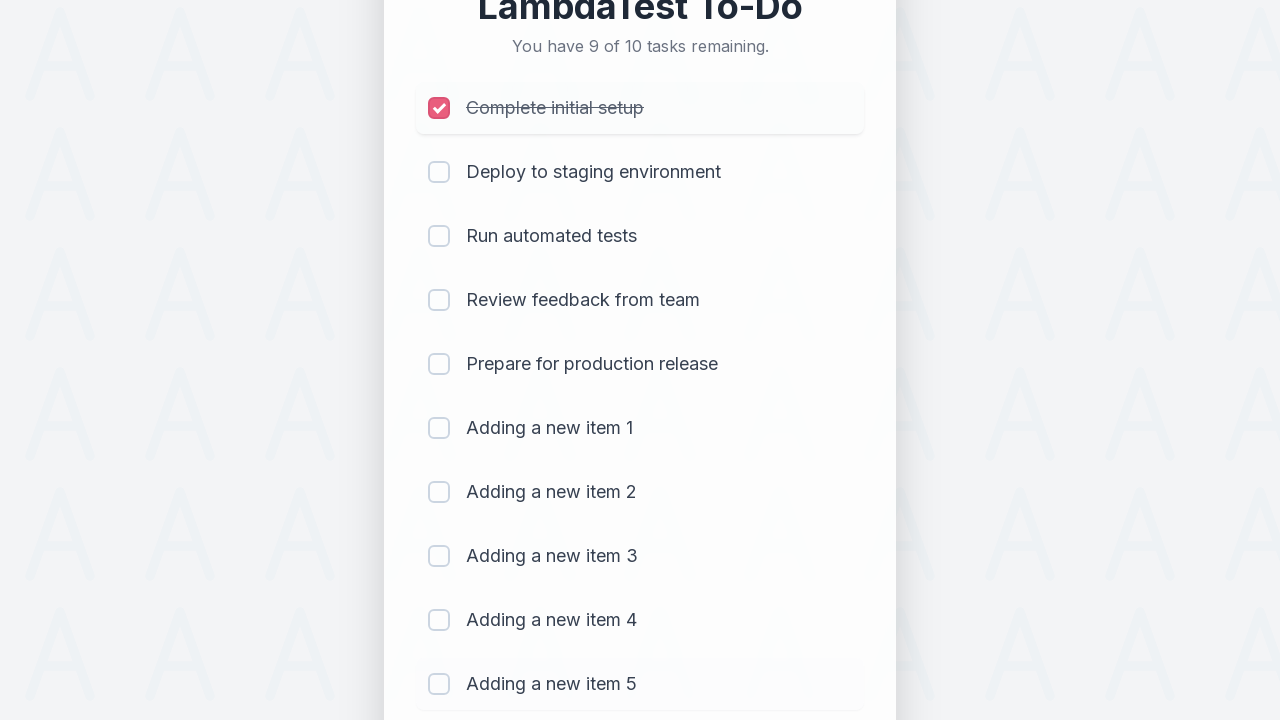

Waited 300ms for item completion to register
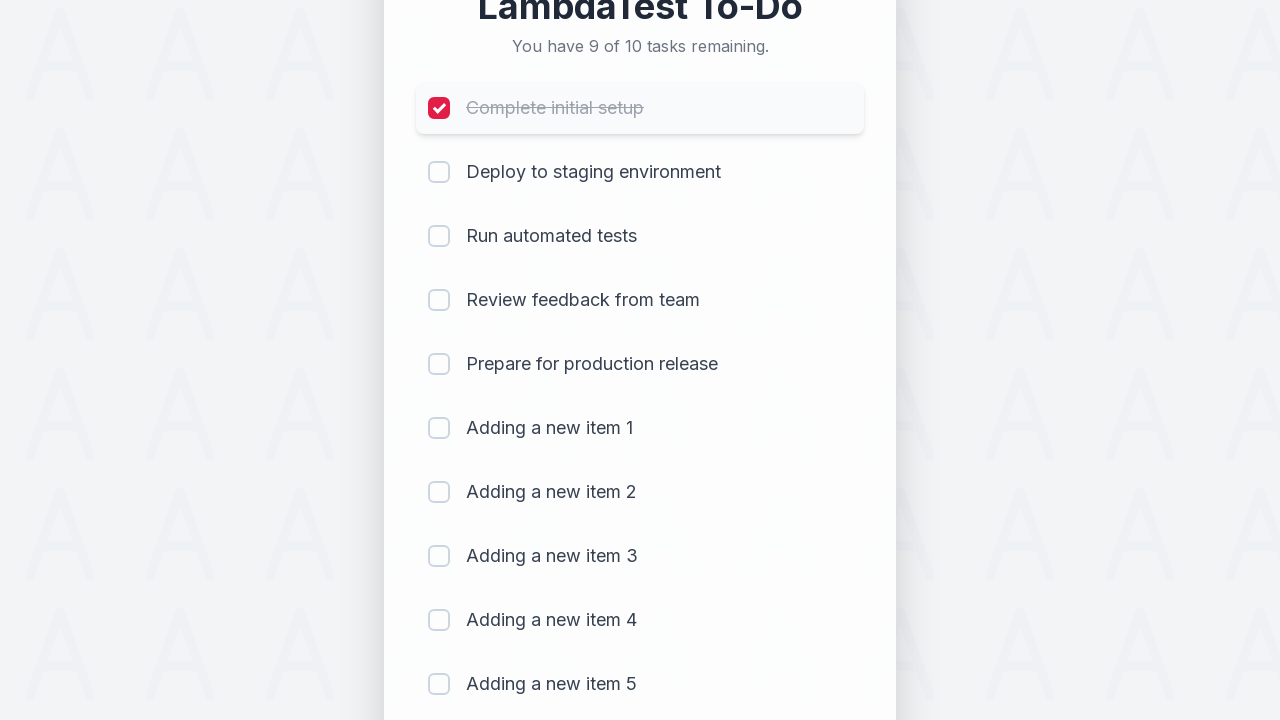

Clicked checkbox for item 2 to mark as completed at (439, 172) on (//input[@type='checkbox'])[2]
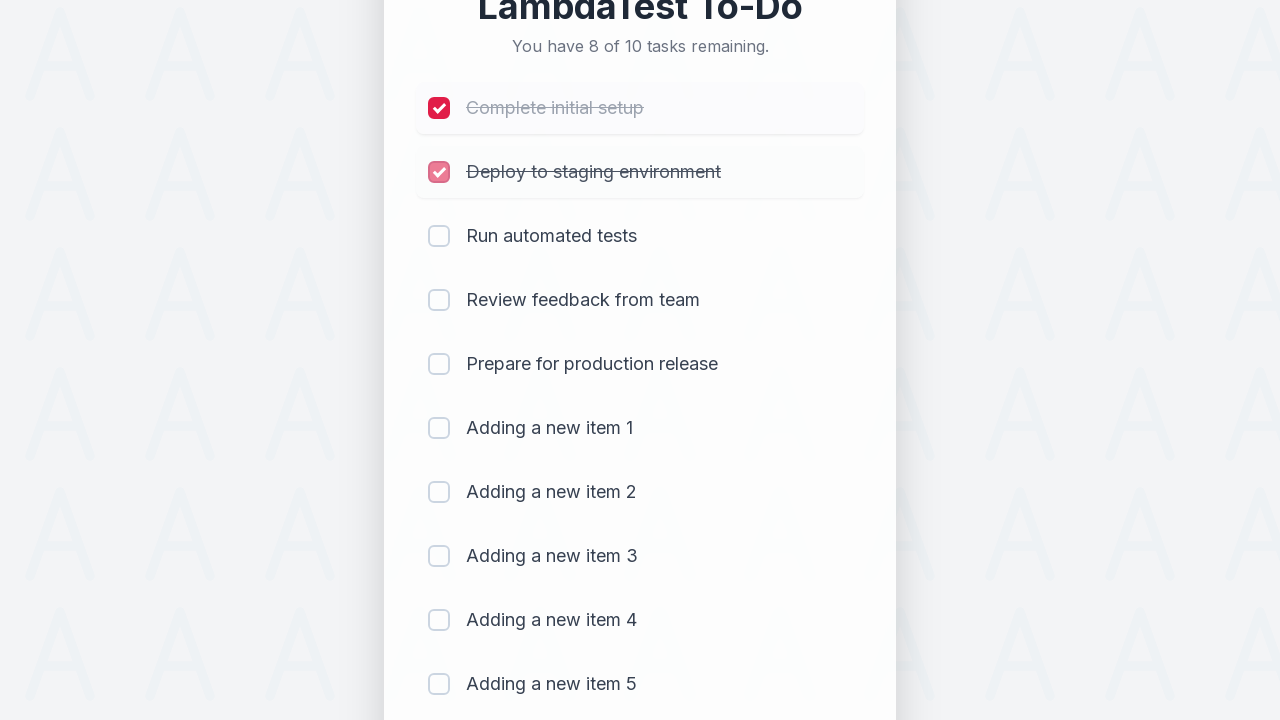

Waited 300ms for item completion to register
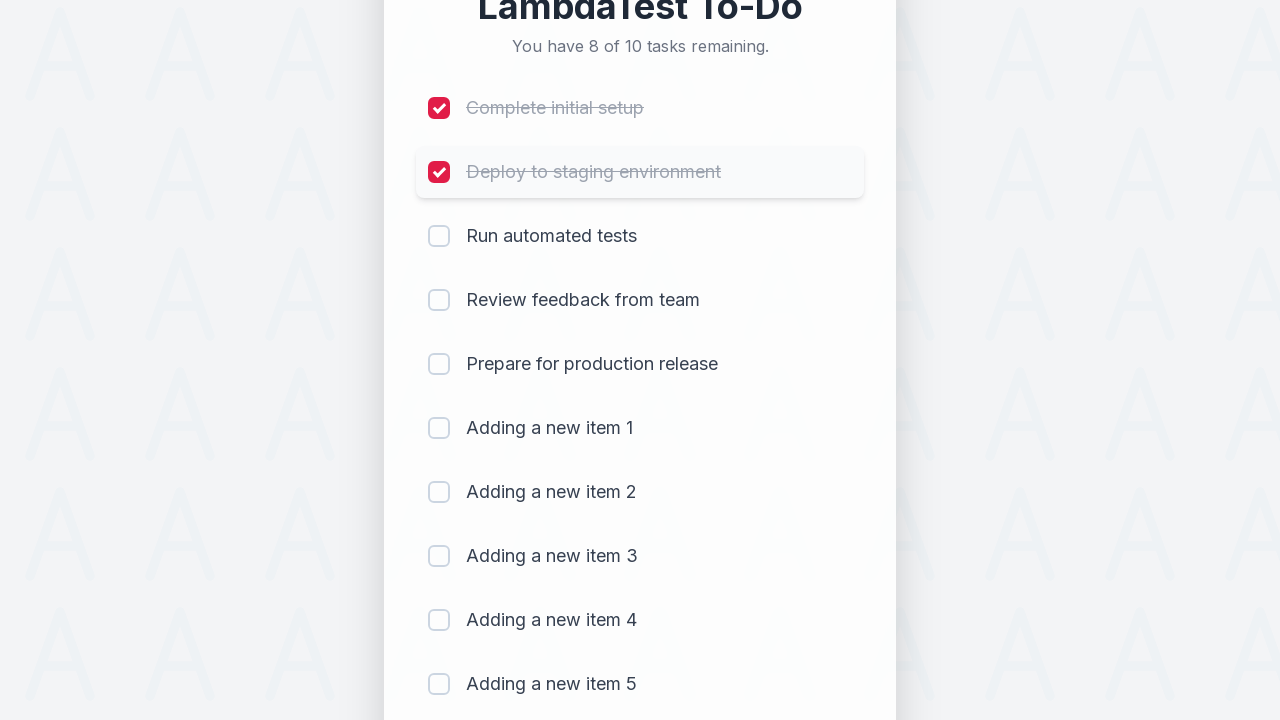

Clicked checkbox for item 3 to mark as completed at (439, 236) on (//input[@type='checkbox'])[3]
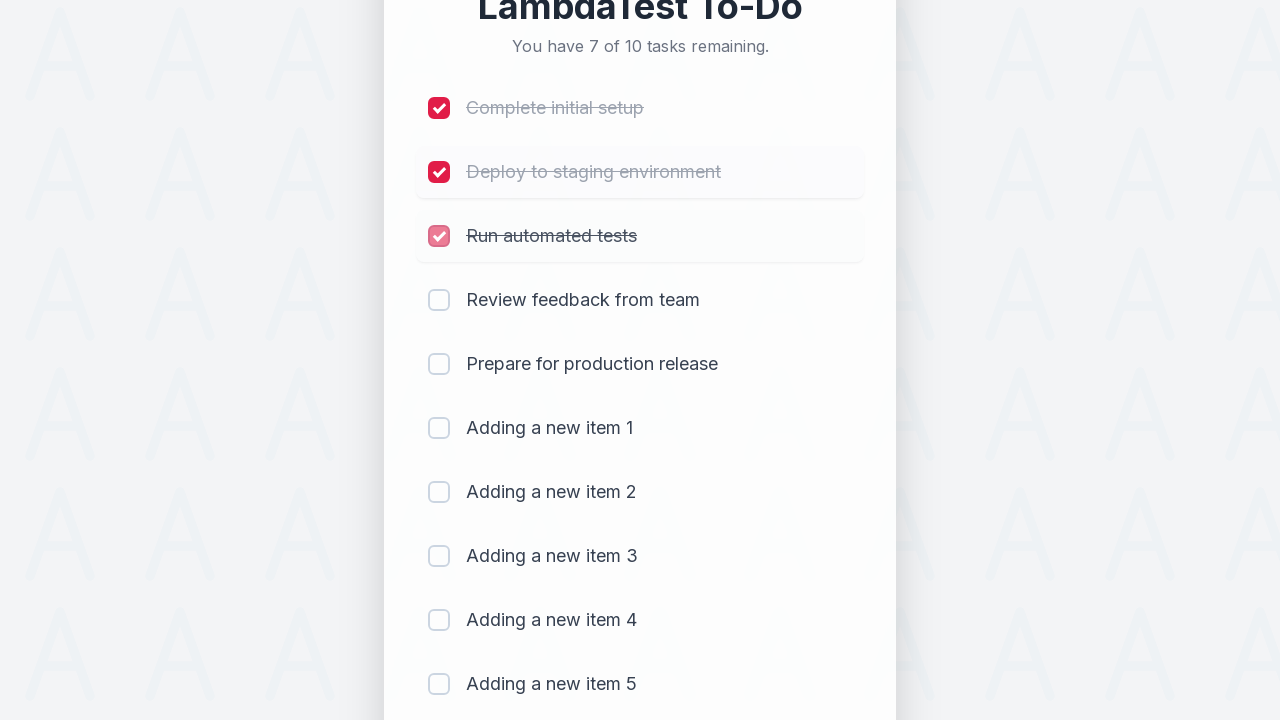

Waited 300ms for item completion to register
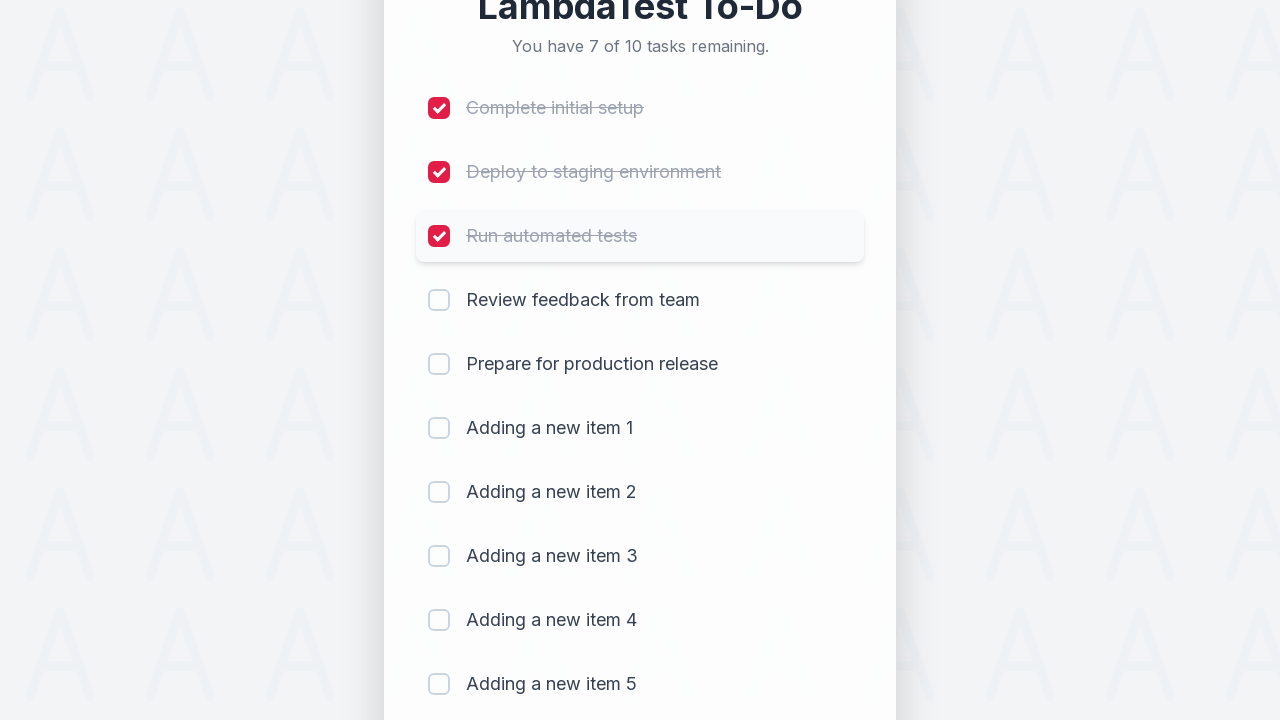

Clicked checkbox for item 4 to mark as completed at (439, 300) on (//input[@type='checkbox'])[4]
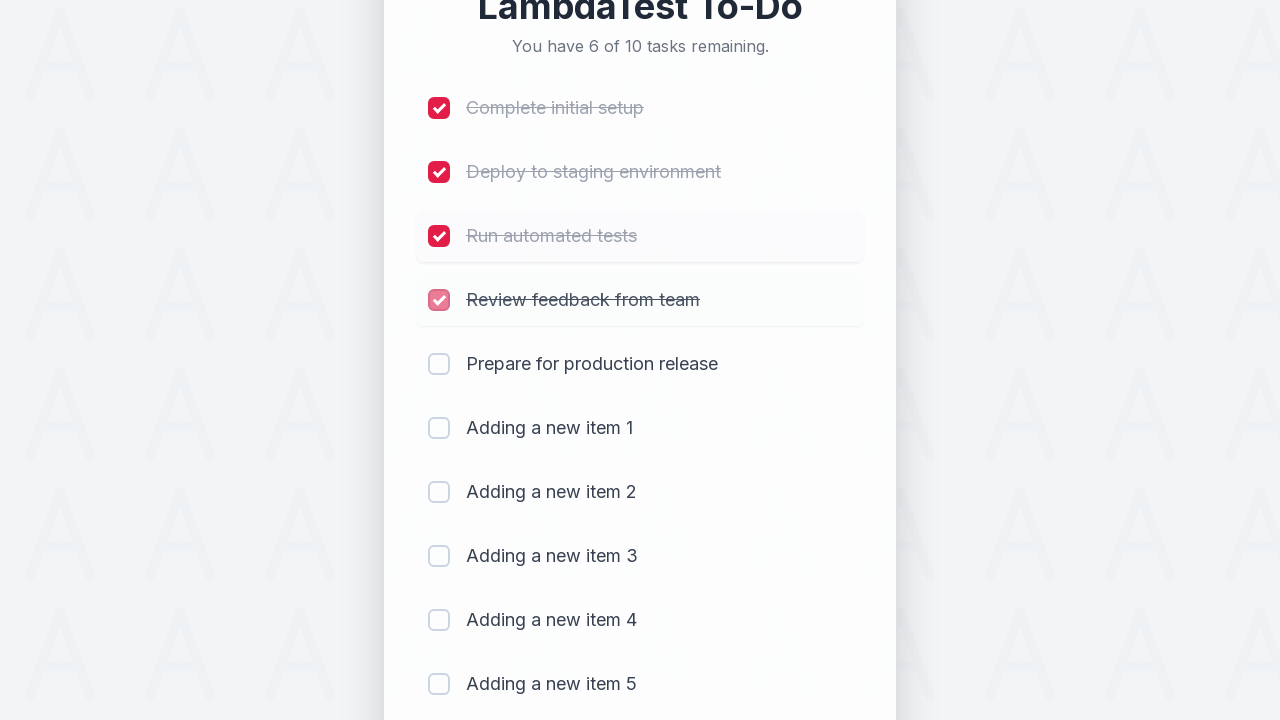

Waited 300ms for item completion to register
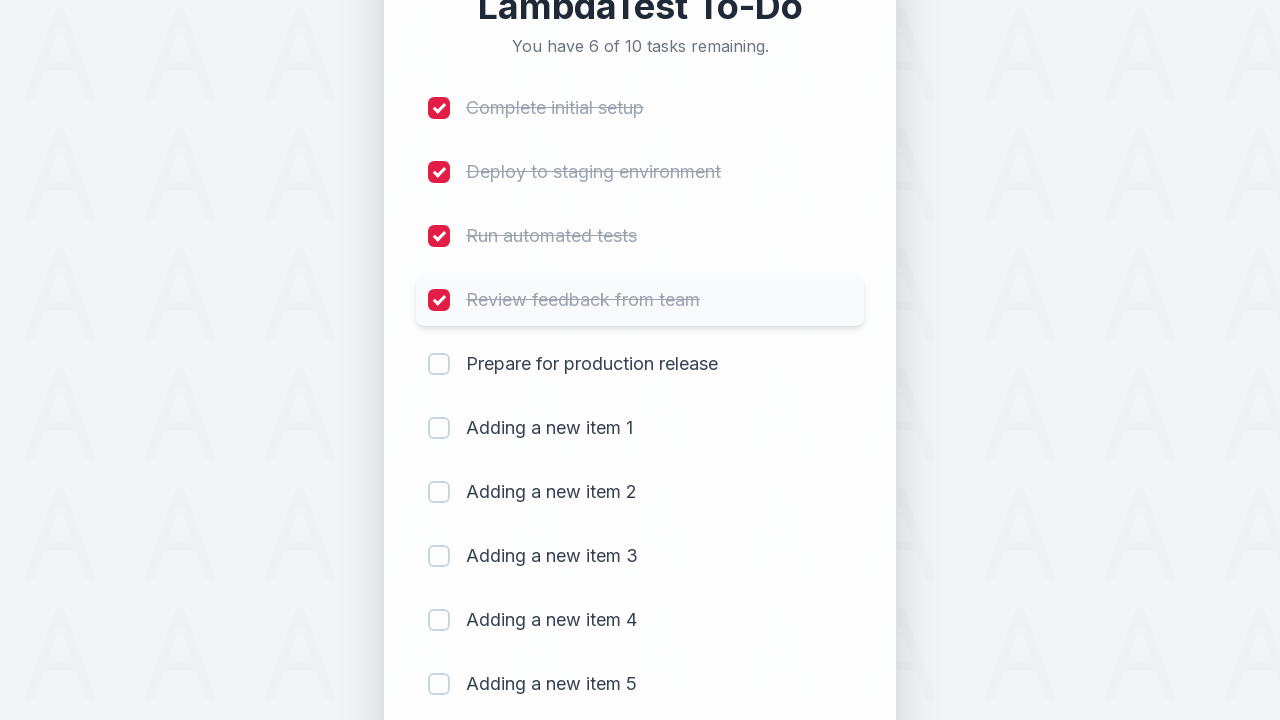

Clicked checkbox for item 5 to mark as completed at (439, 364) on (//input[@type='checkbox'])[5]
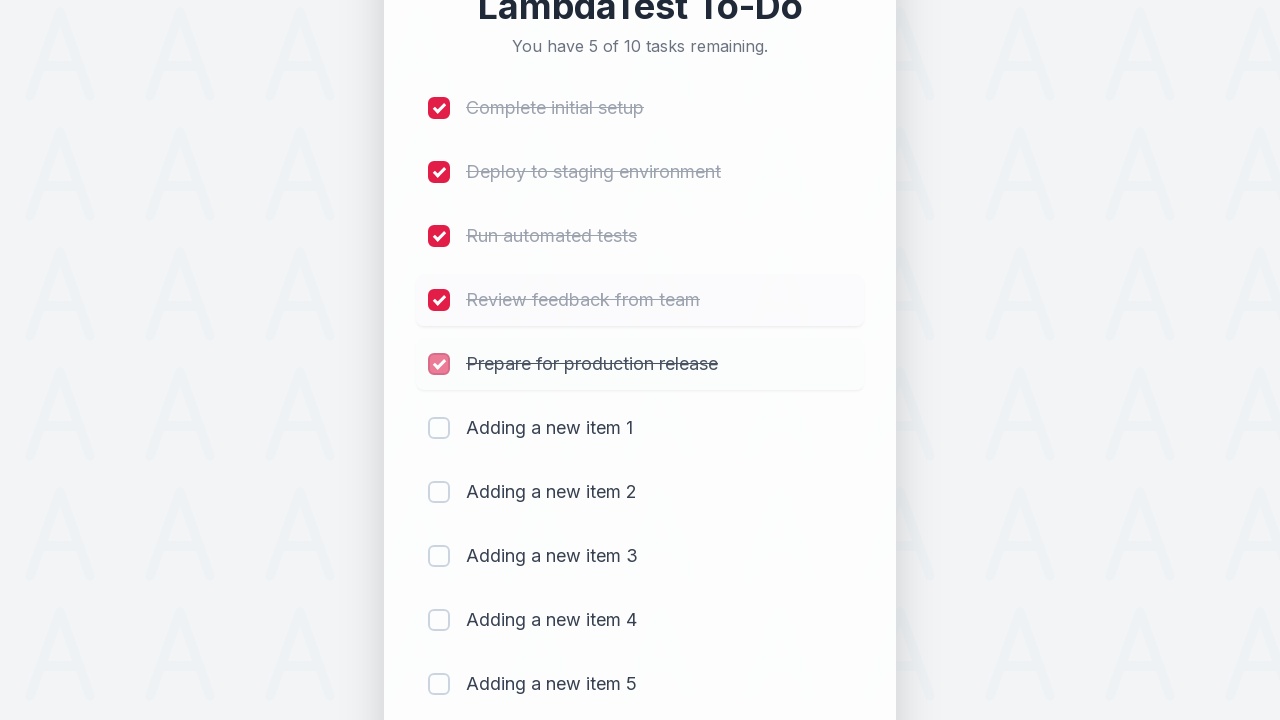

Waited 300ms for item completion to register
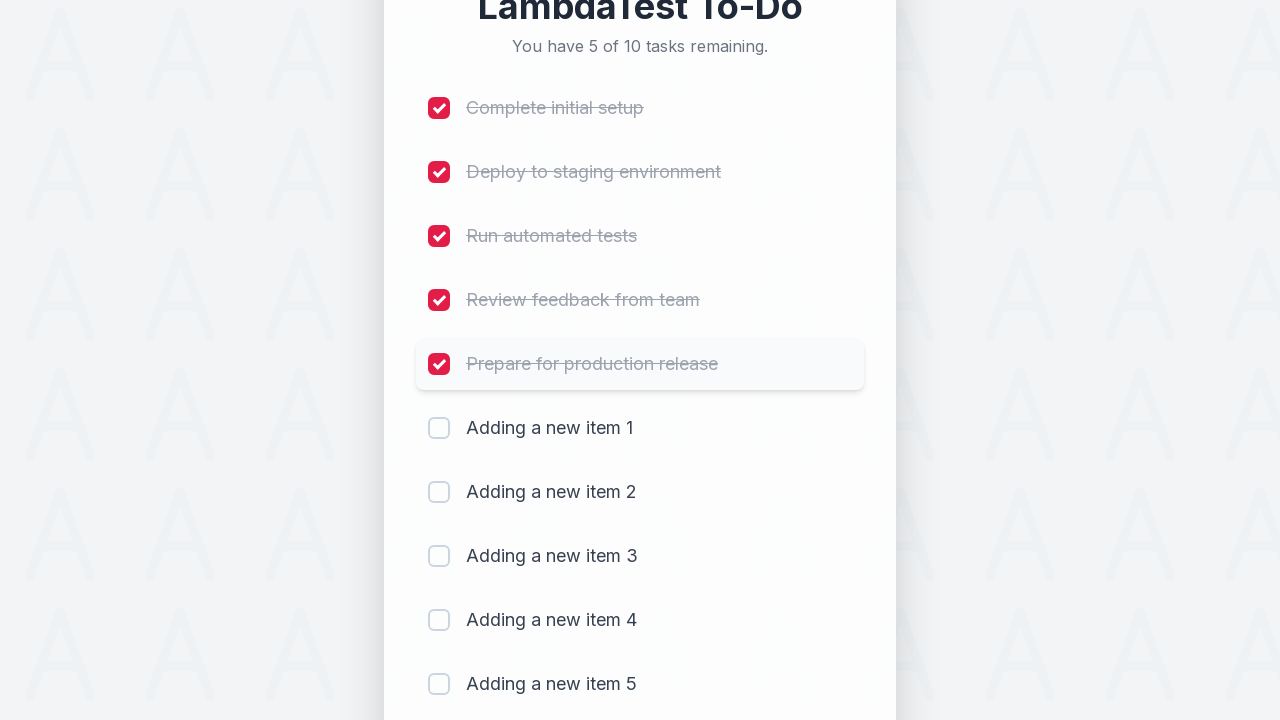

Clicked checkbox for item 6 to mark as completed at (439, 428) on (//input[@type='checkbox'])[6]
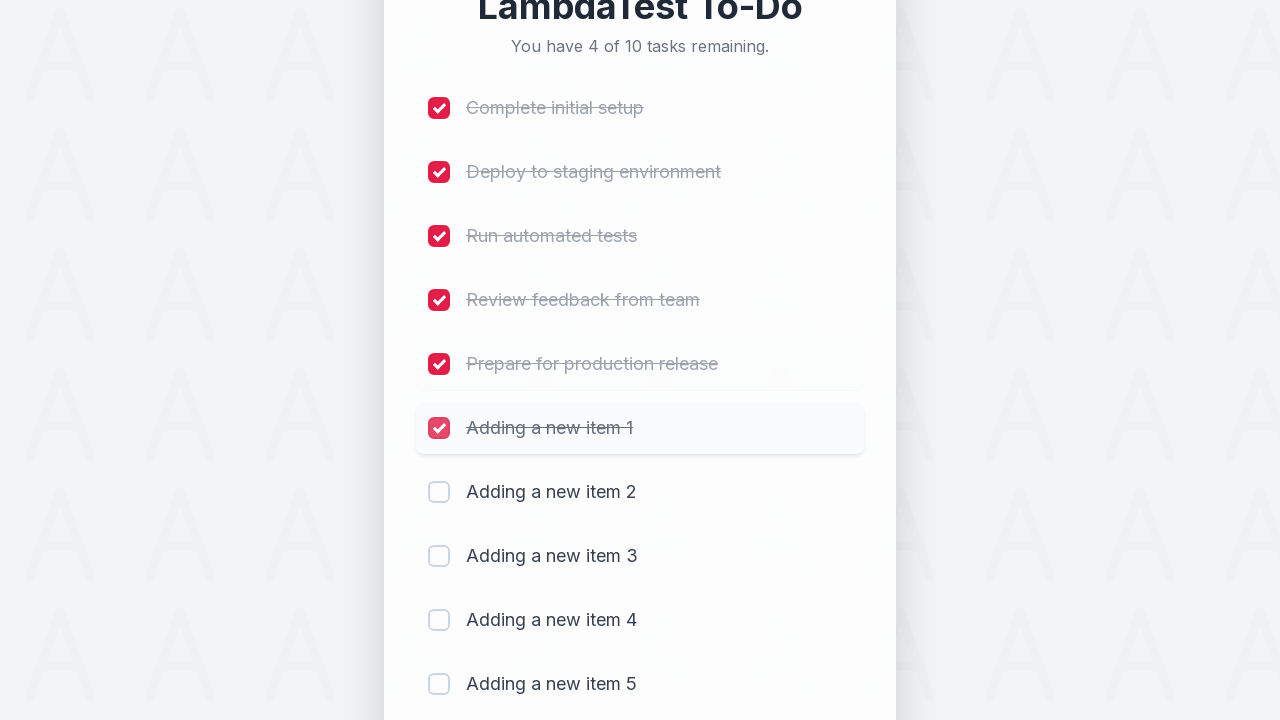

Waited 300ms for item completion to register
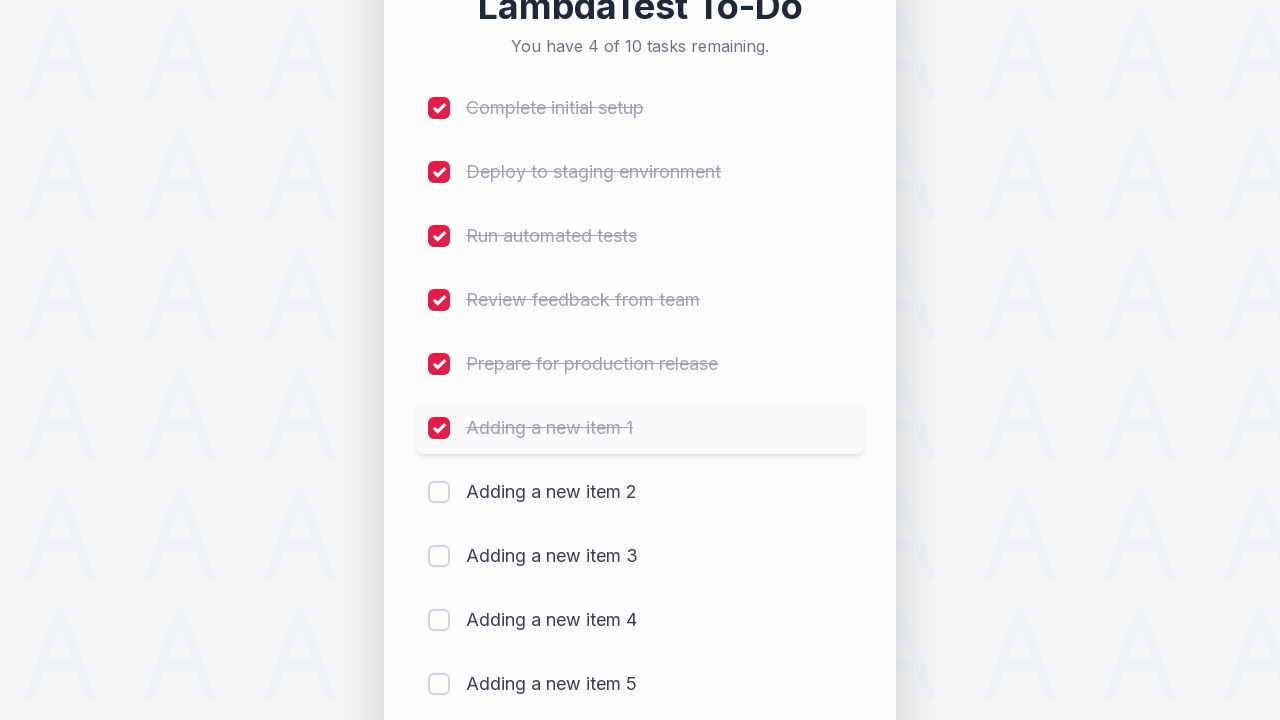

Clicked checkbox for item 7 to mark as completed at (439, 492) on (//input[@type='checkbox'])[7]
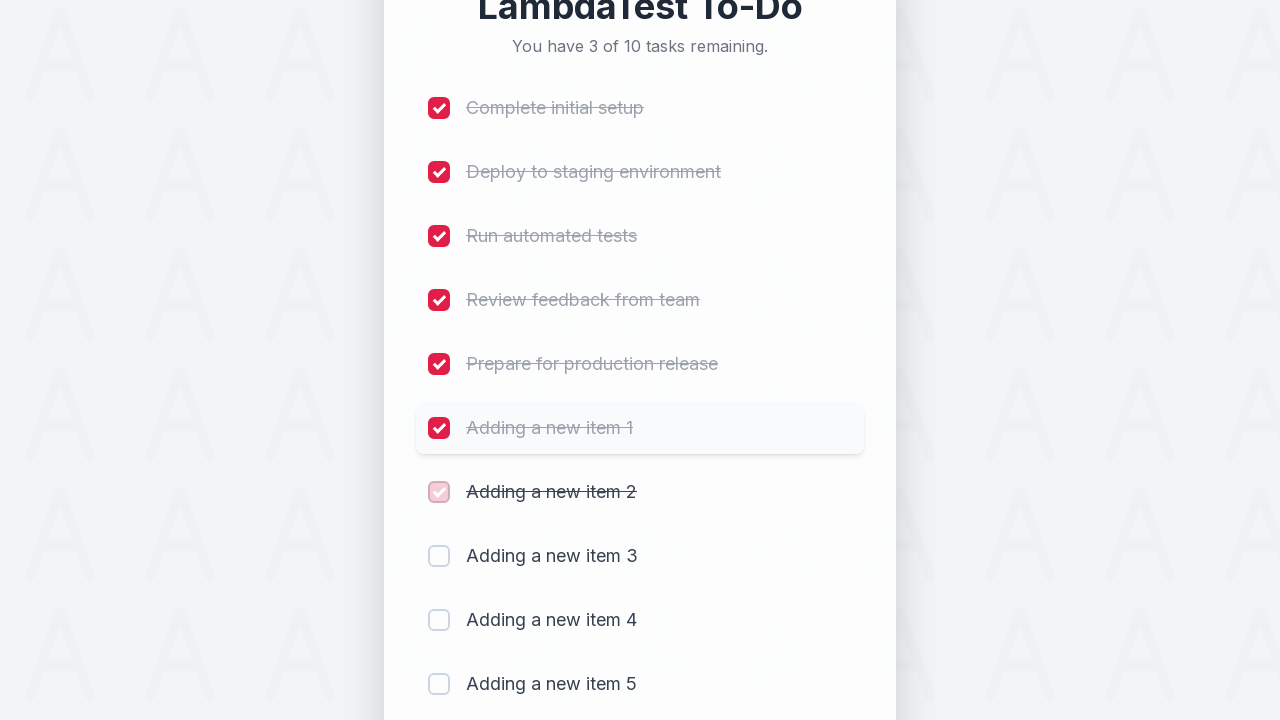

Waited 300ms for item completion to register
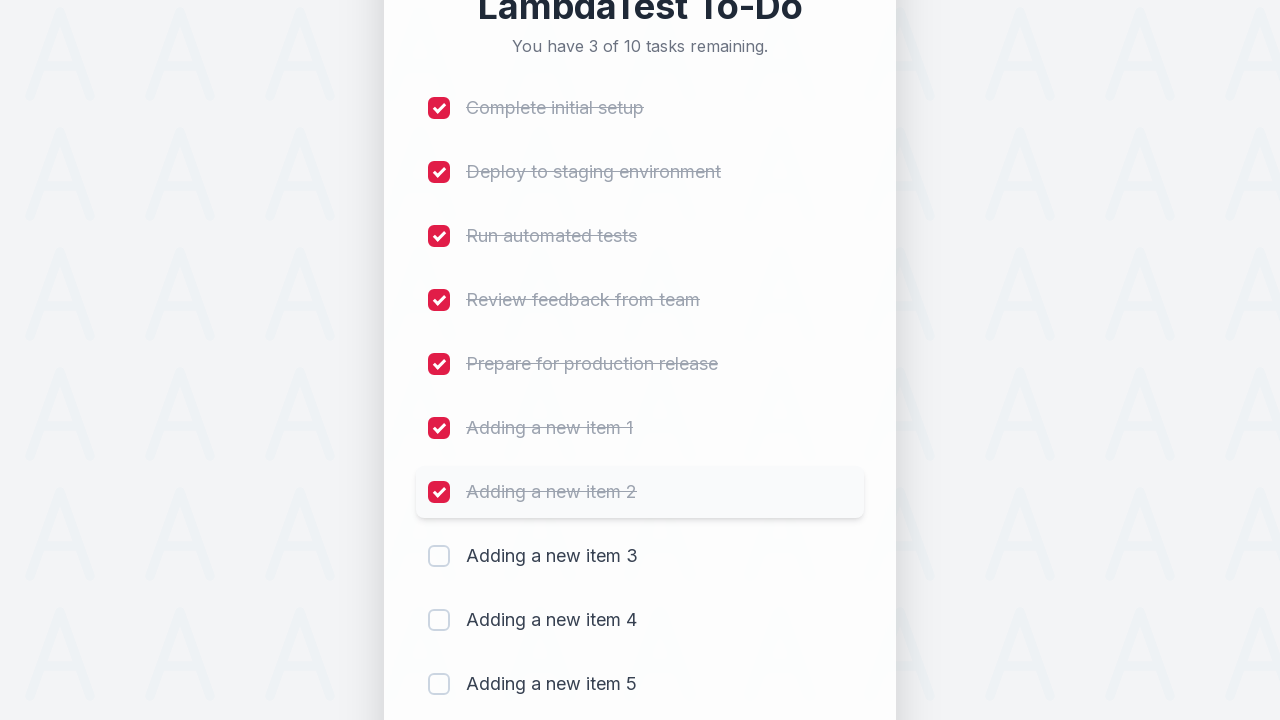

Clicked checkbox for item 8 to mark as completed at (439, 556) on (//input[@type='checkbox'])[8]
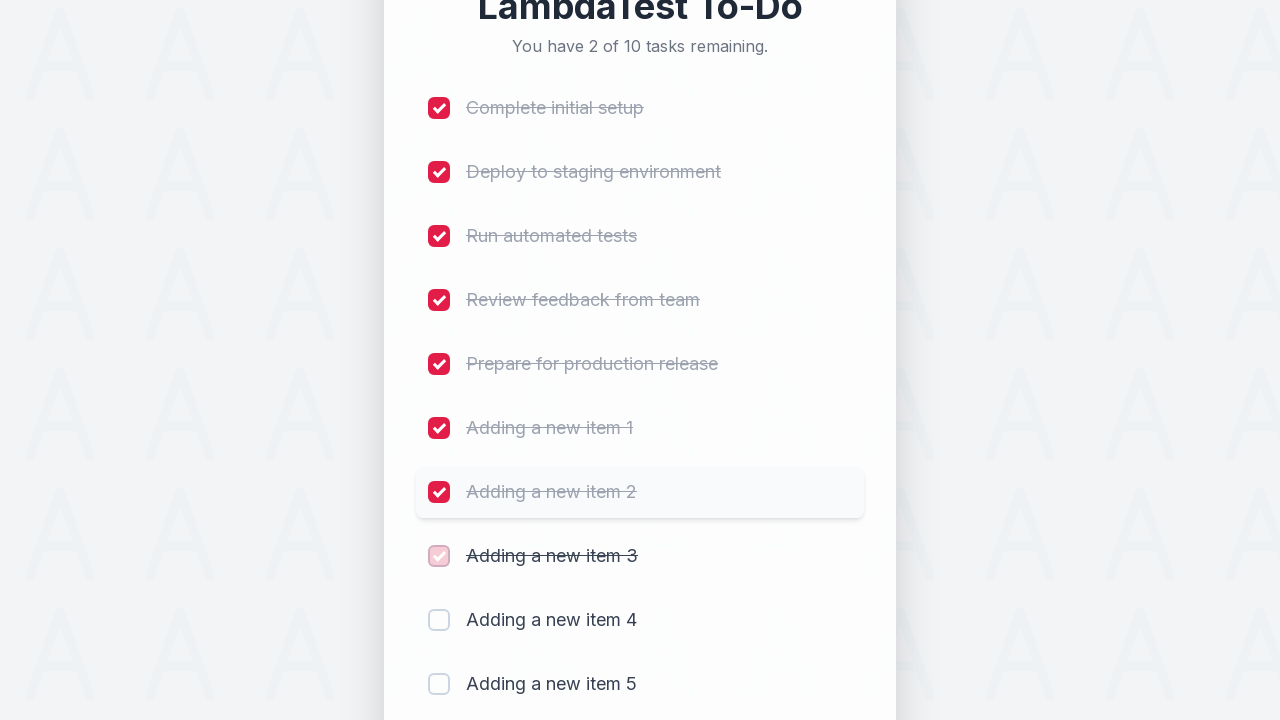

Waited 300ms for item completion to register
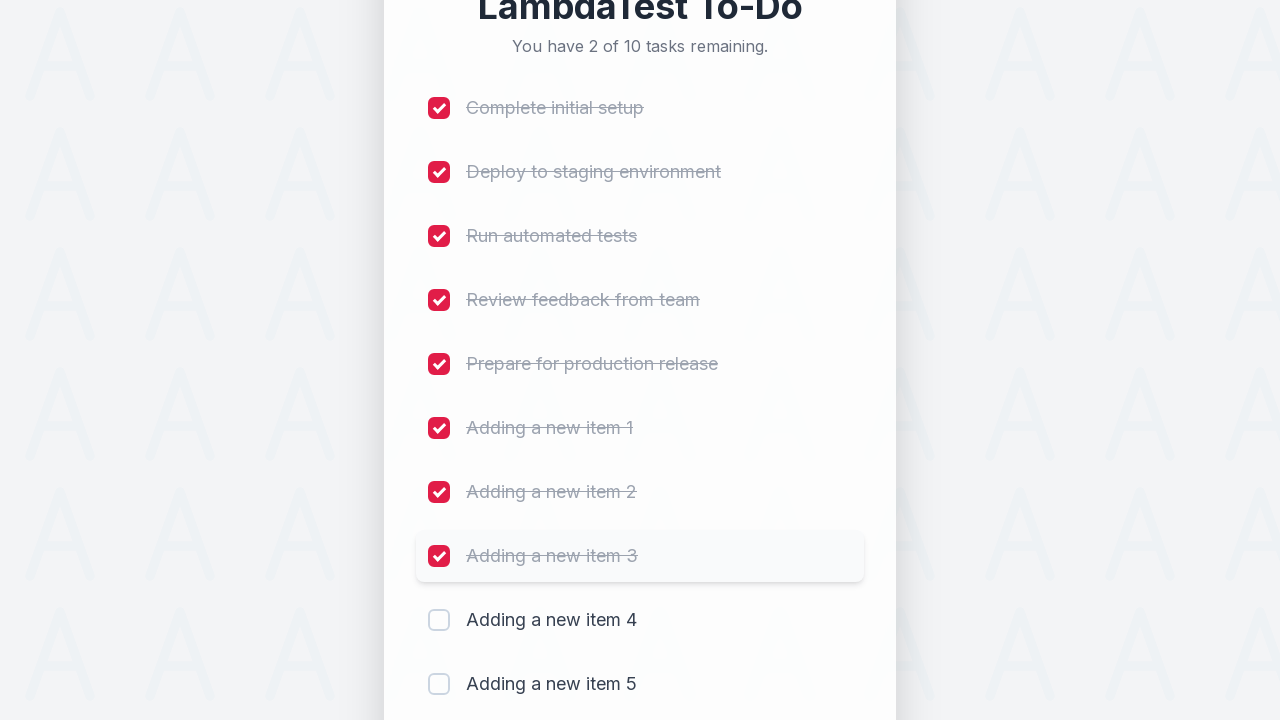

Clicked checkbox for item 9 to mark as completed at (439, 620) on (//input[@type='checkbox'])[9]
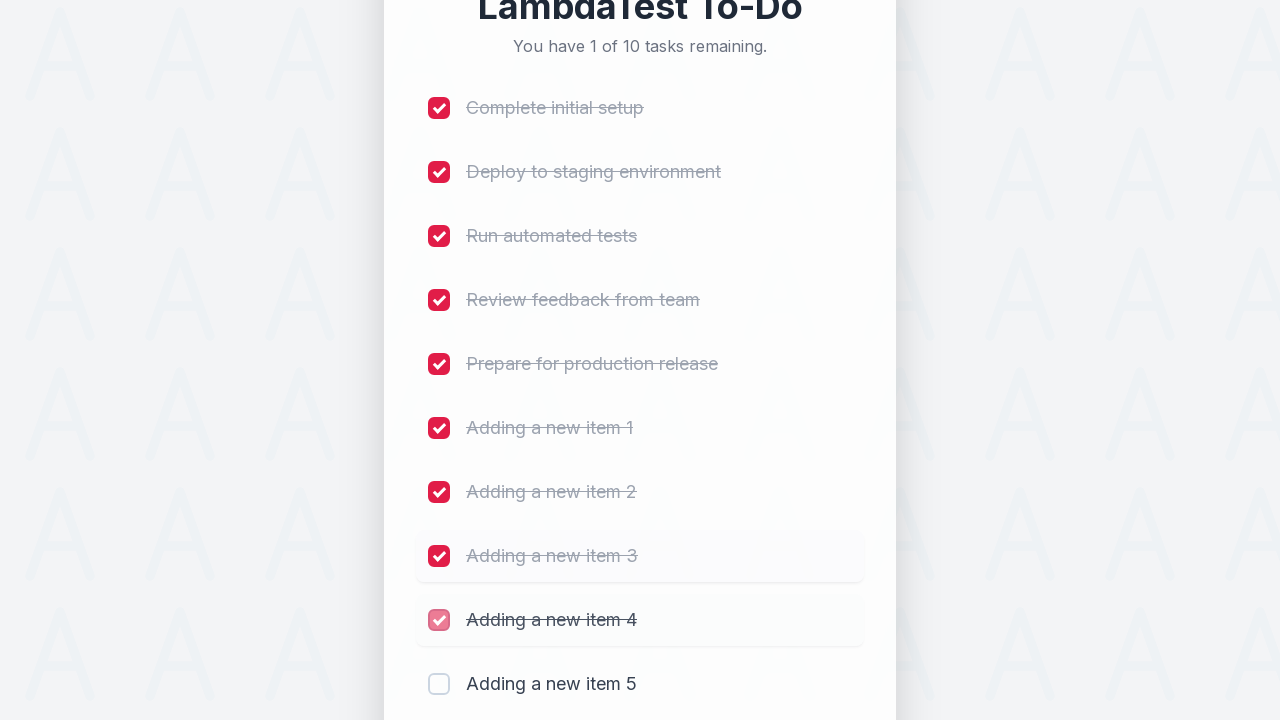

Waited 300ms for item completion to register
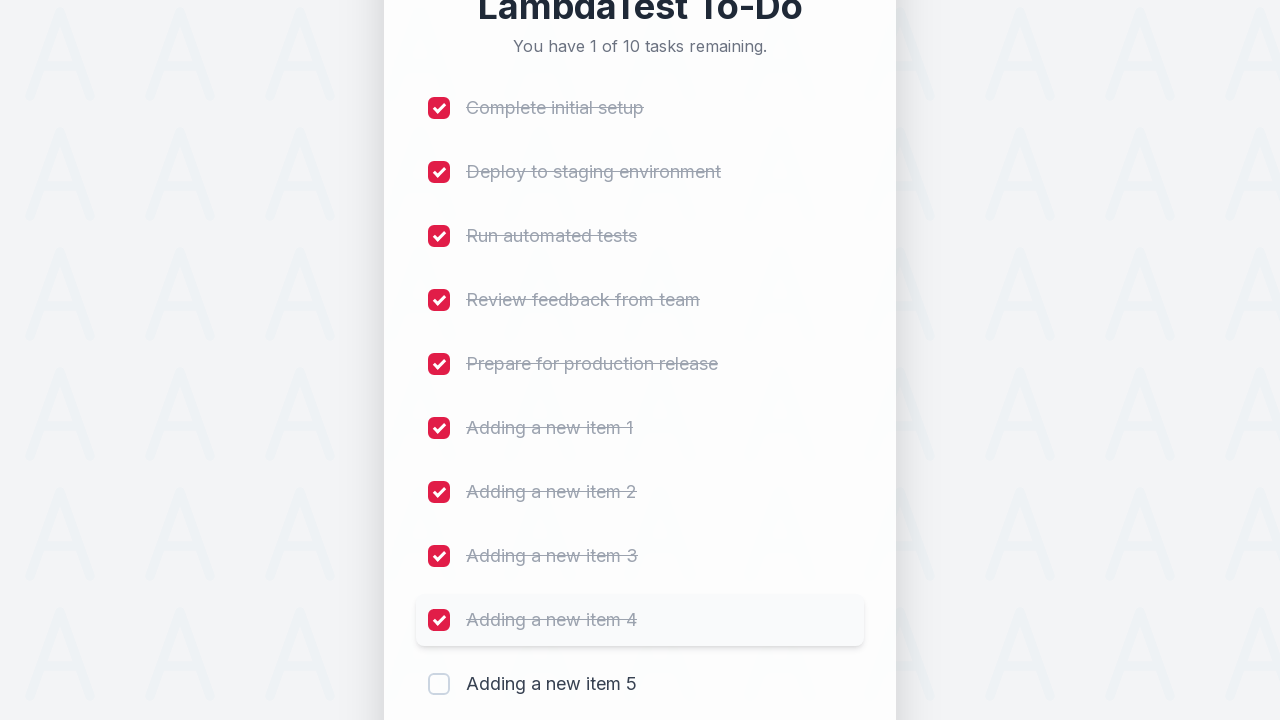

Clicked checkbox for item 10 to mark as completed at (439, 684) on (//input[@type='checkbox'])[10]
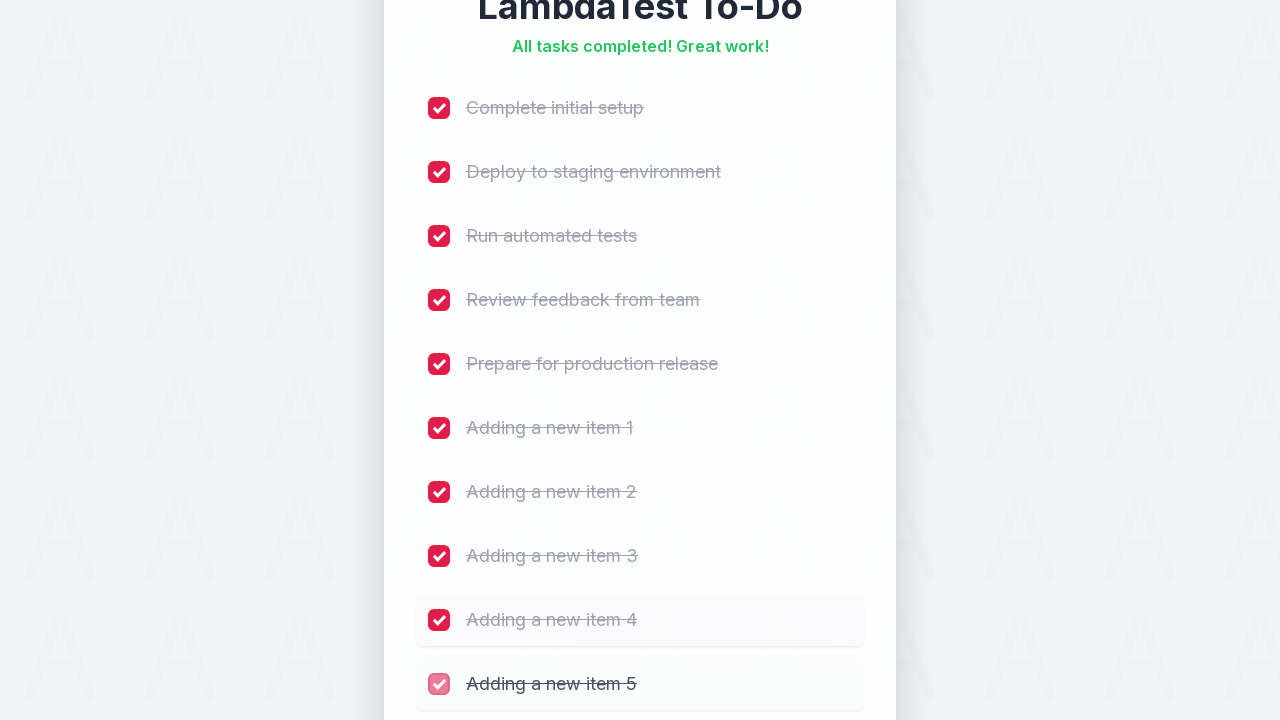

Waited 300ms for item completion to register
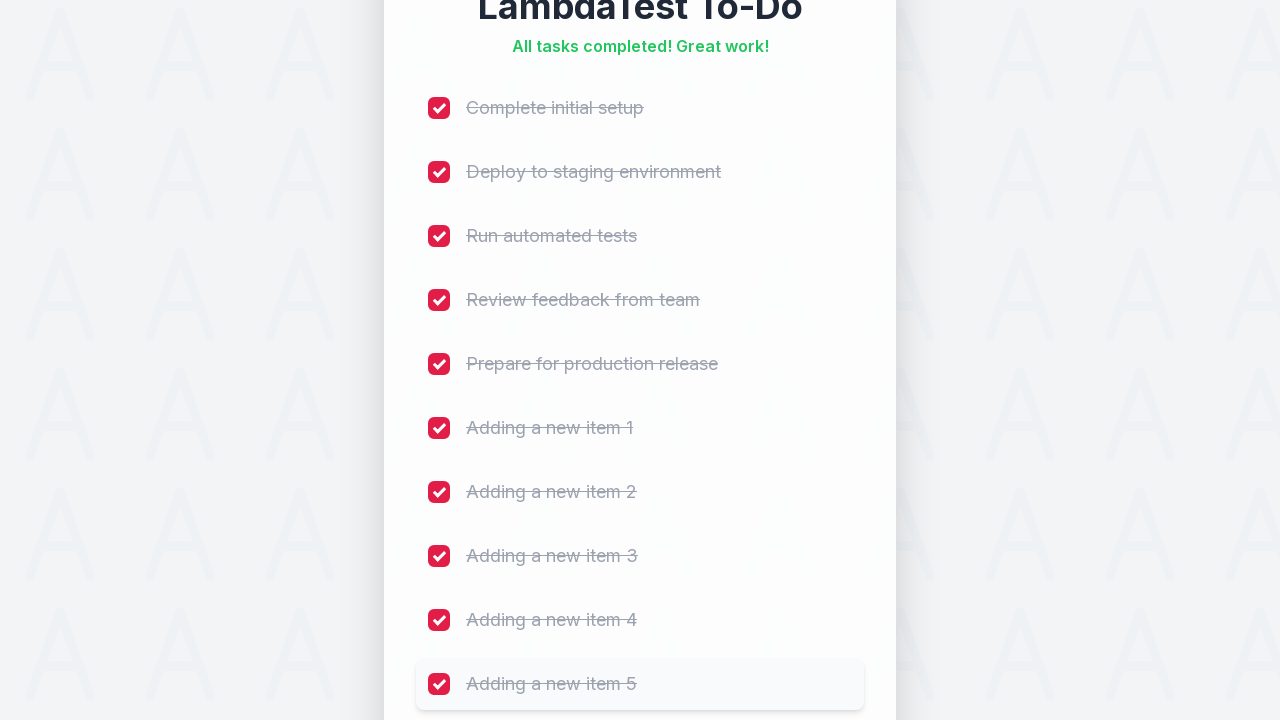

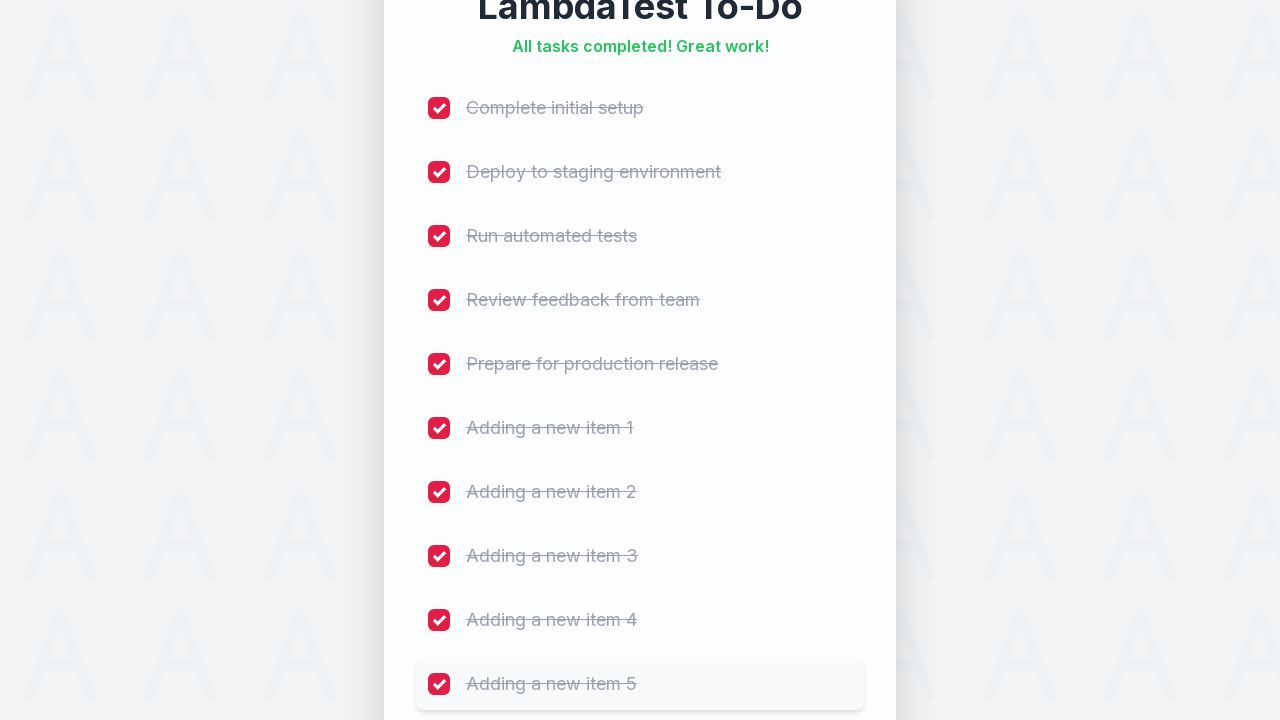